Tests the jQuery UI datepicker widget by opening the datepicker and navigating forward through months until reaching July 2027, validating the navigation controls work correctly.

Starting URL: https://jqueryui.com/datepicker/

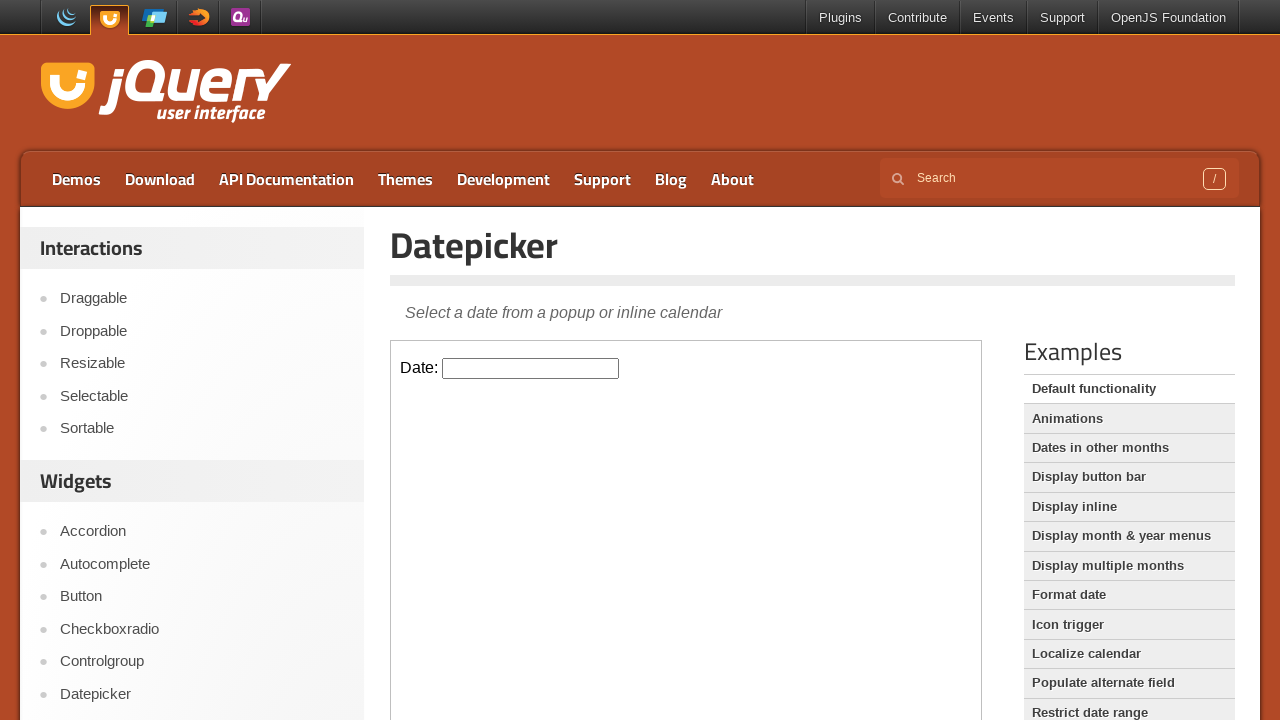

Located the demo iframe containing the datepicker
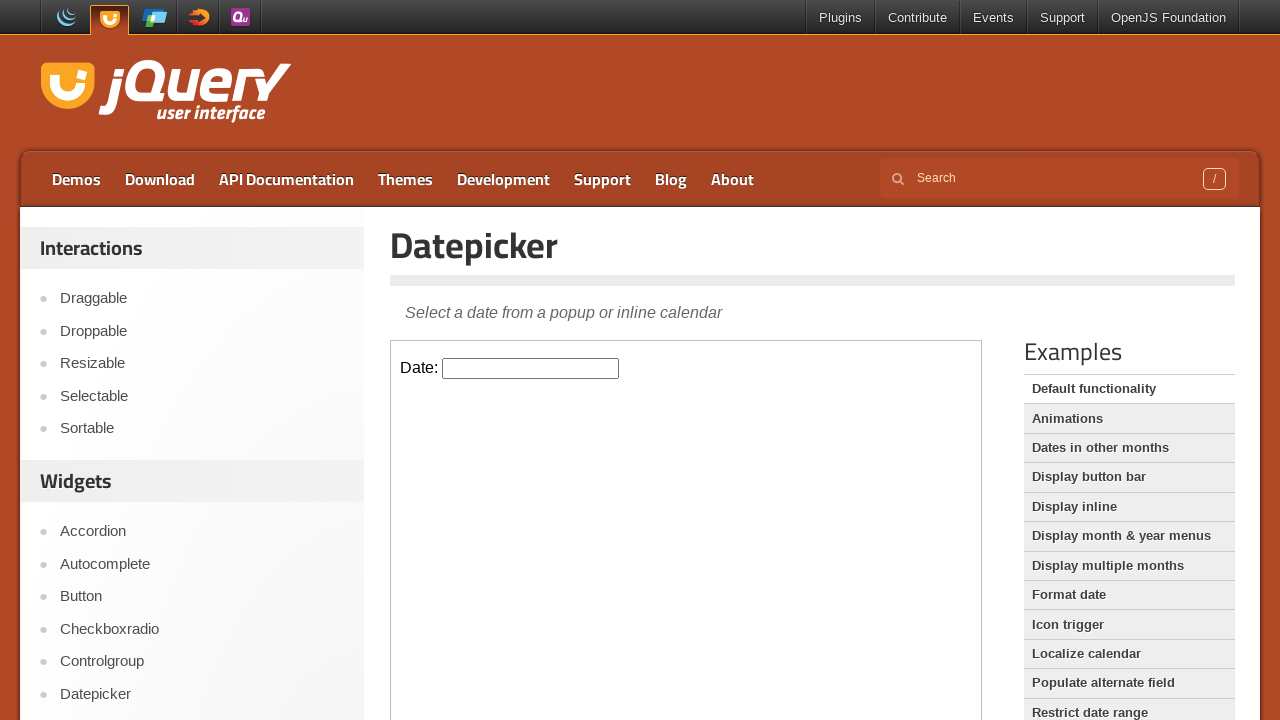

Clicked the datepicker input to open the calendar at (531, 368) on iframe.demo-frame >> internal:control=enter-frame >> #datepicker
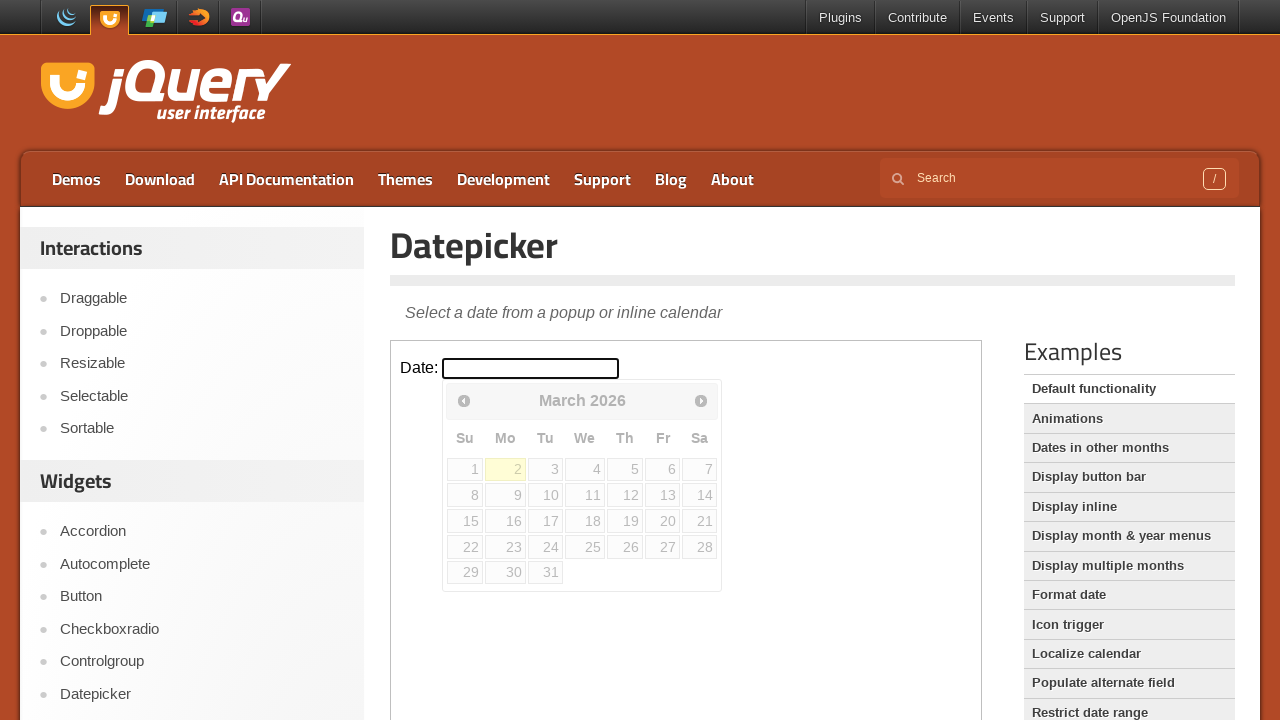

Retrieved current month: March and year: 2026
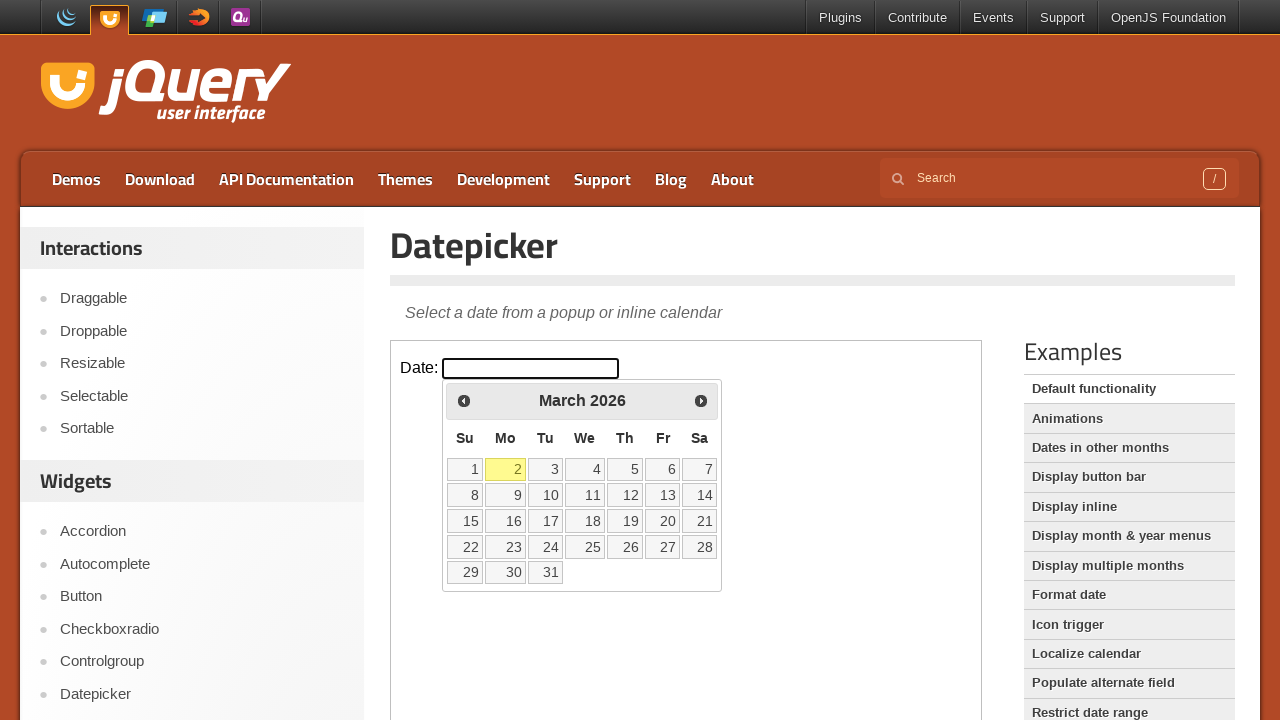

Clicked forward navigation button to advance to next month at (701, 400) on iframe.demo-frame >> internal:control=enter-frame >> span.ui-icon-circle-triangl
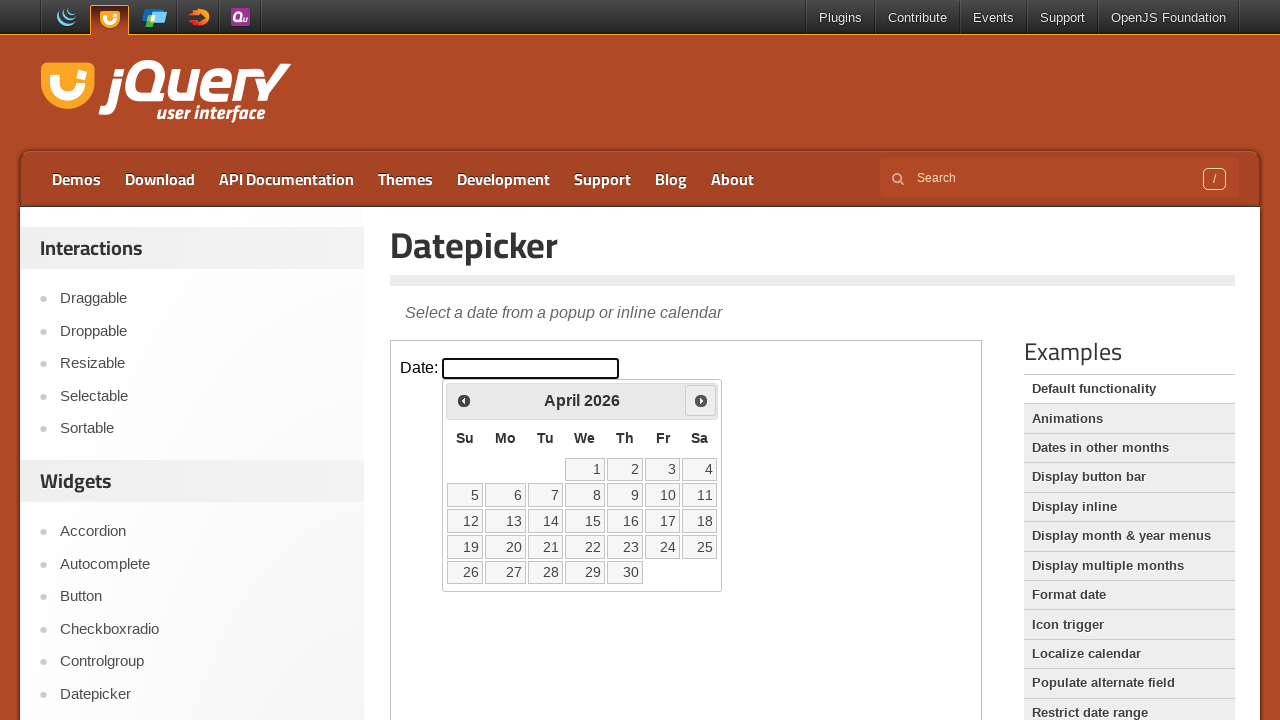

Waited 100ms for calendar to update
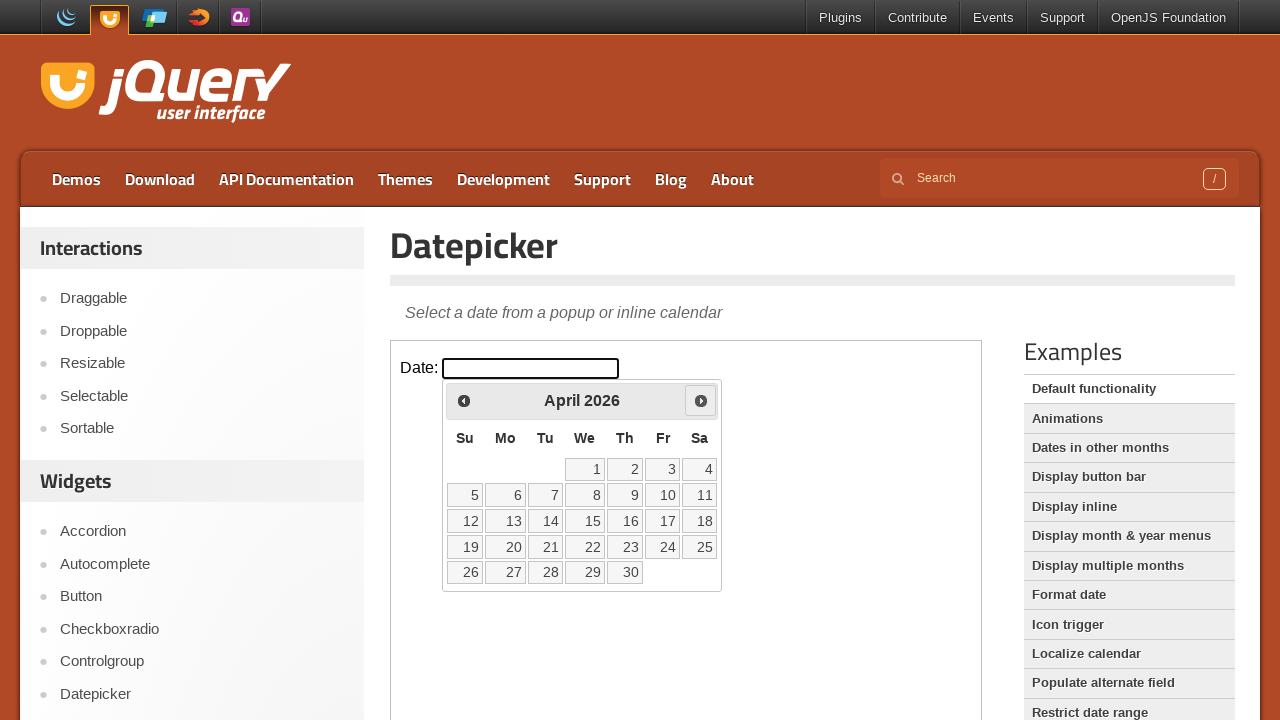

Retrieved current month: April and year: 2026
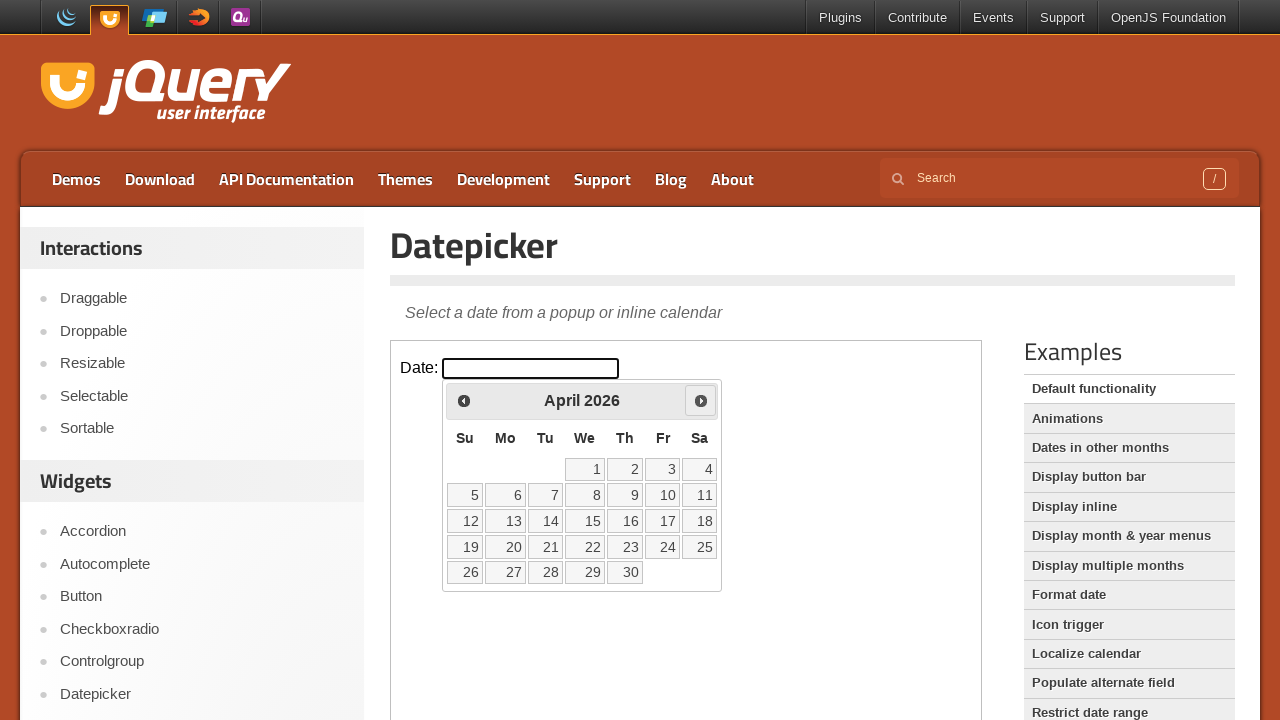

Clicked forward navigation button to advance to next month at (701, 400) on iframe.demo-frame >> internal:control=enter-frame >> span.ui-icon-circle-triangl
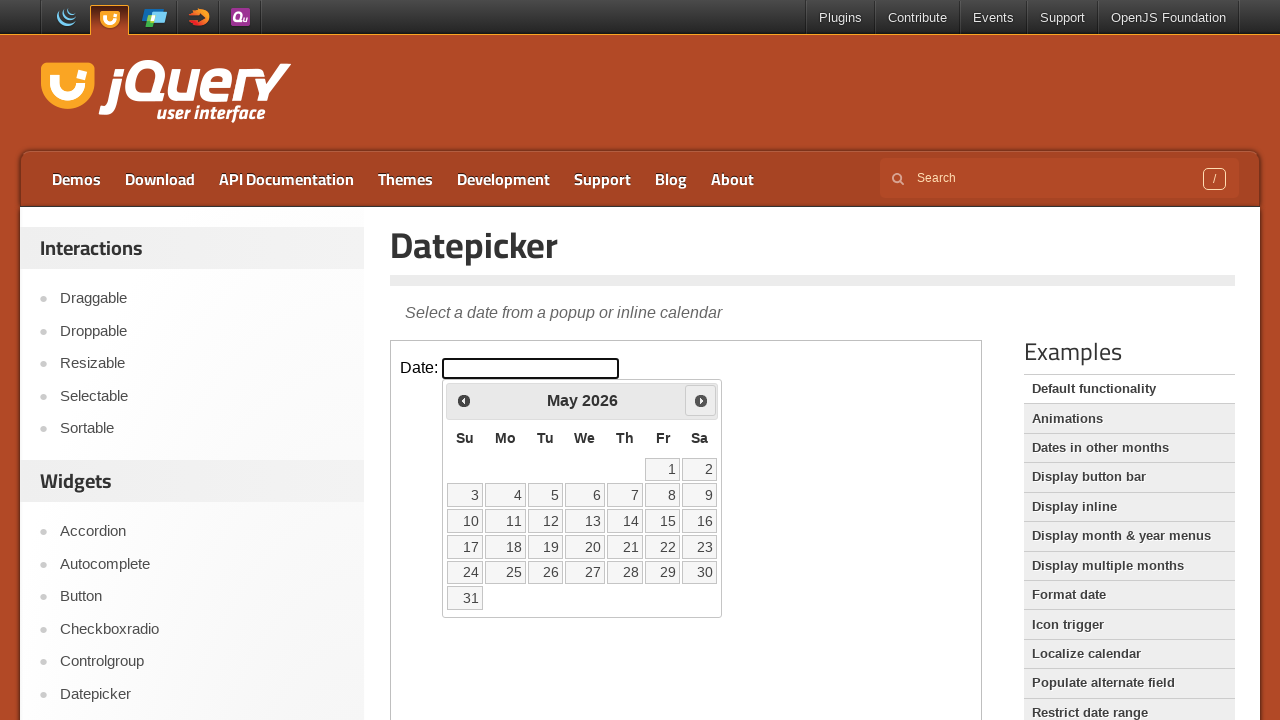

Waited 100ms for calendar to update
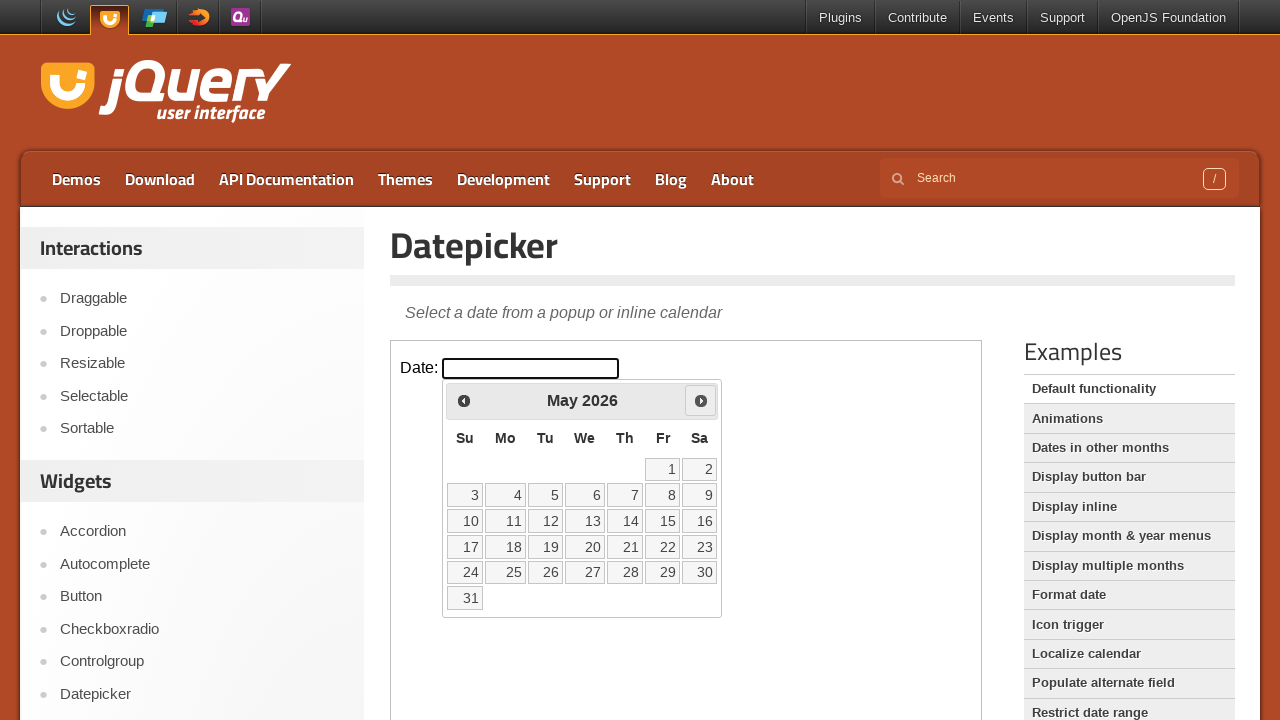

Retrieved current month: May and year: 2026
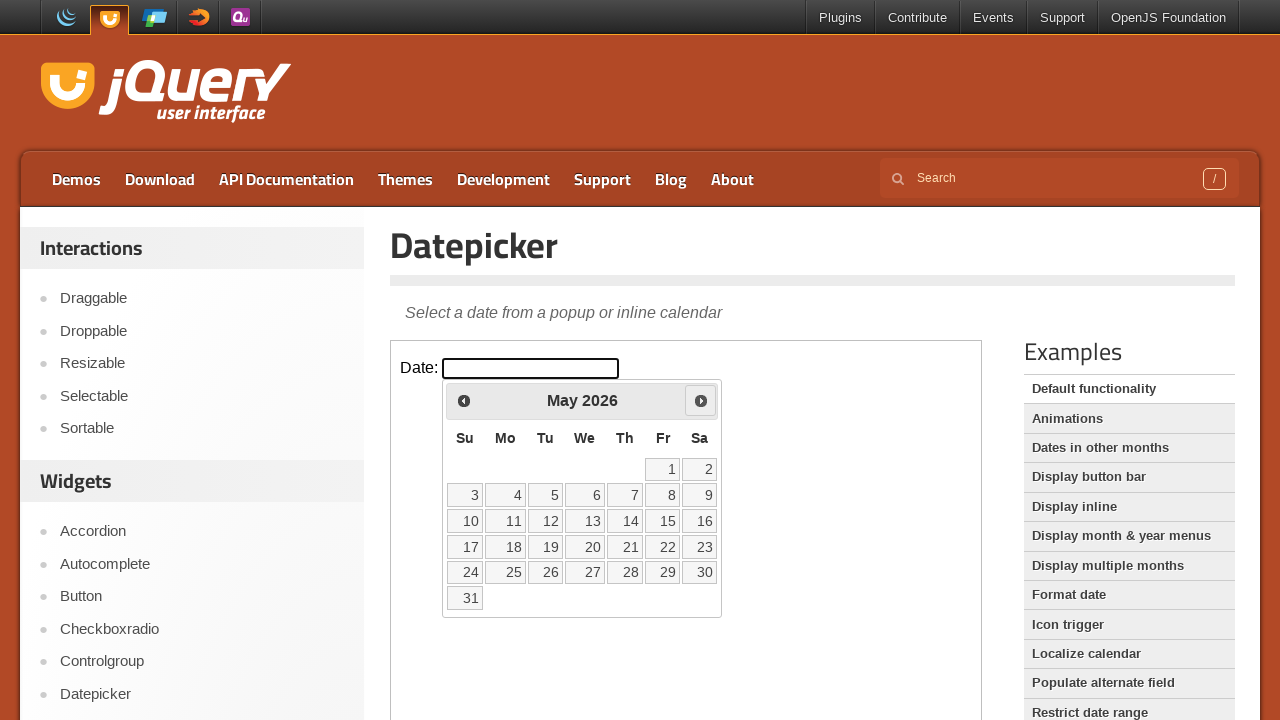

Clicked forward navigation button to advance to next month at (701, 400) on iframe.demo-frame >> internal:control=enter-frame >> span.ui-icon-circle-triangl
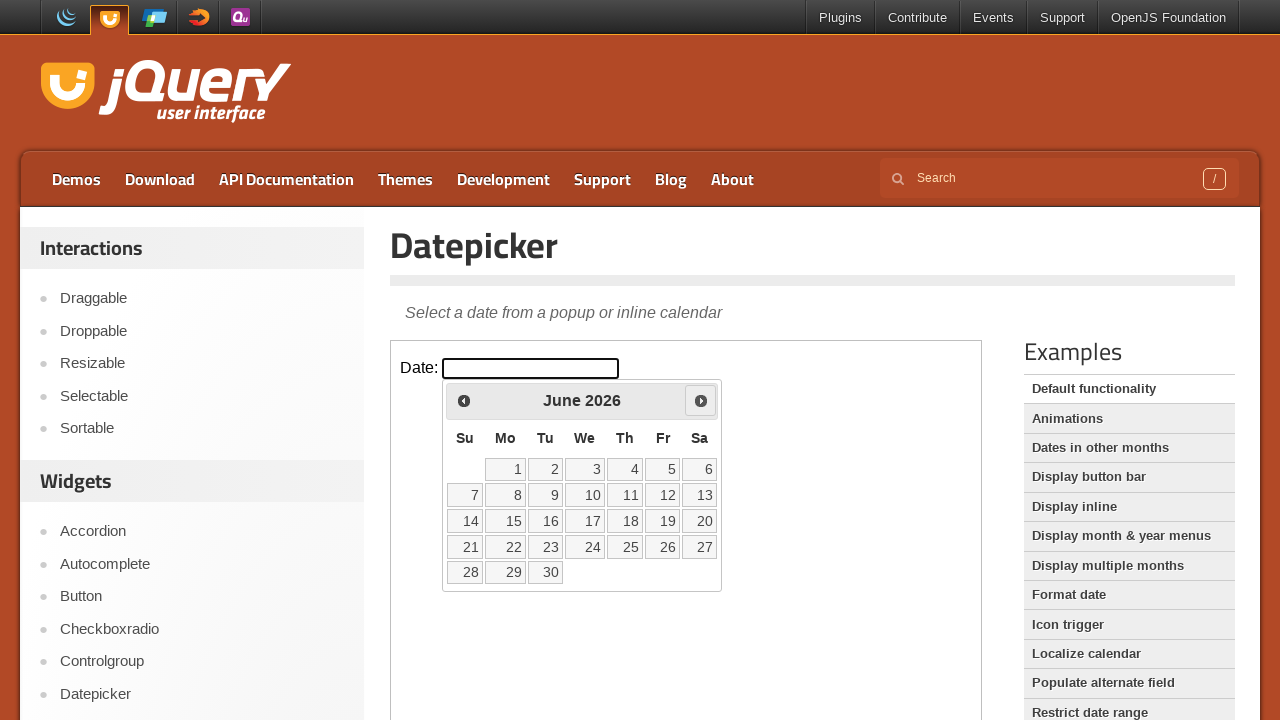

Waited 100ms for calendar to update
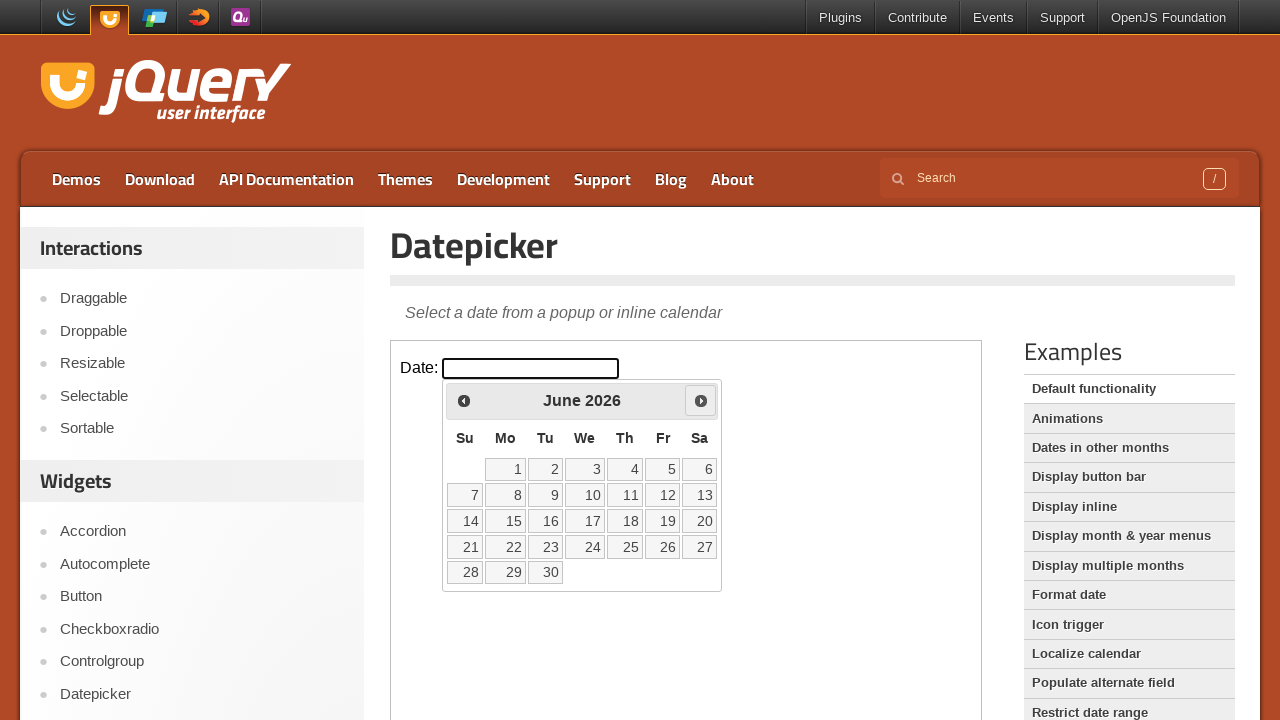

Retrieved current month: June and year: 2026
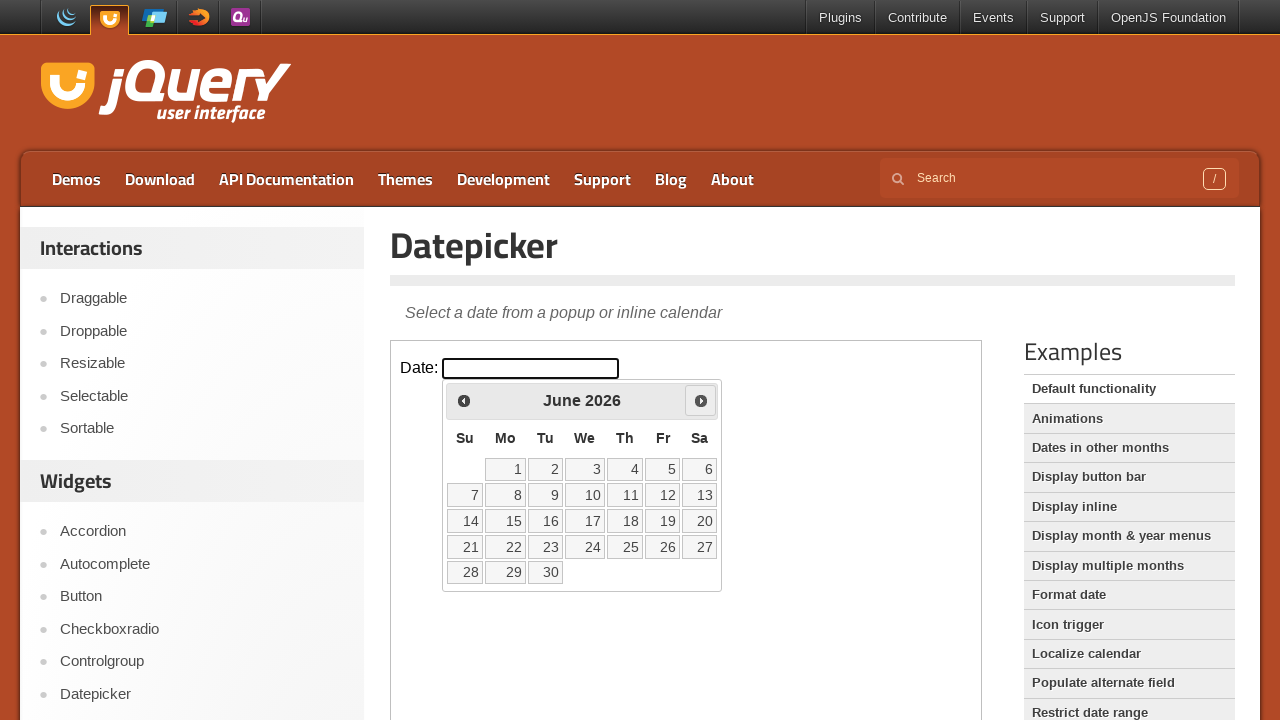

Clicked forward navigation button to advance to next month at (701, 400) on iframe.demo-frame >> internal:control=enter-frame >> span.ui-icon-circle-triangl
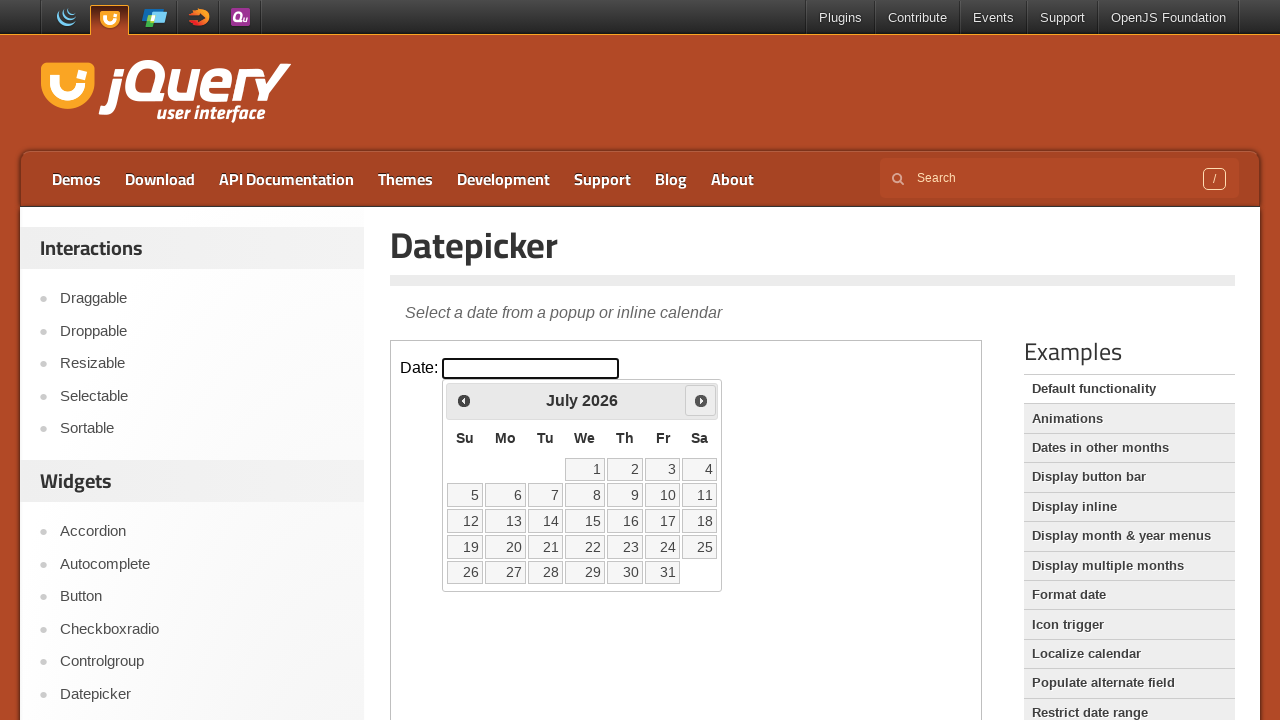

Waited 100ms for calendar to update
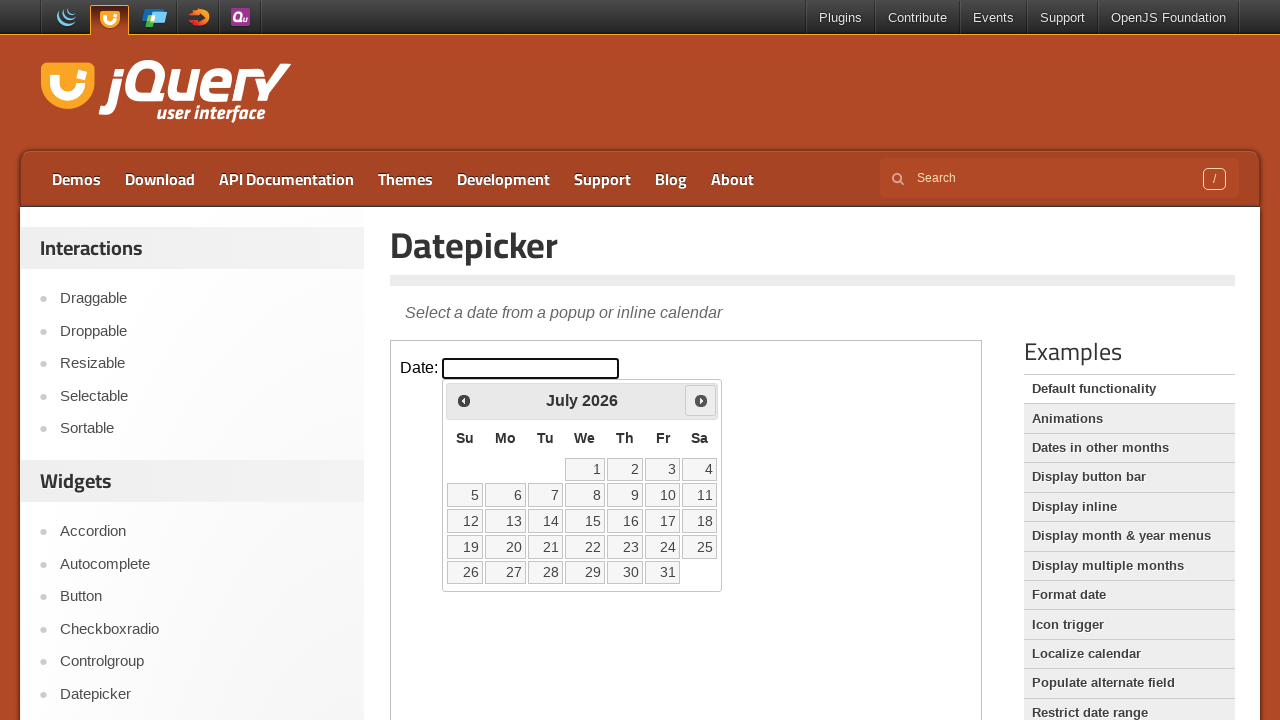

Retrieved current month: July and year: 2026
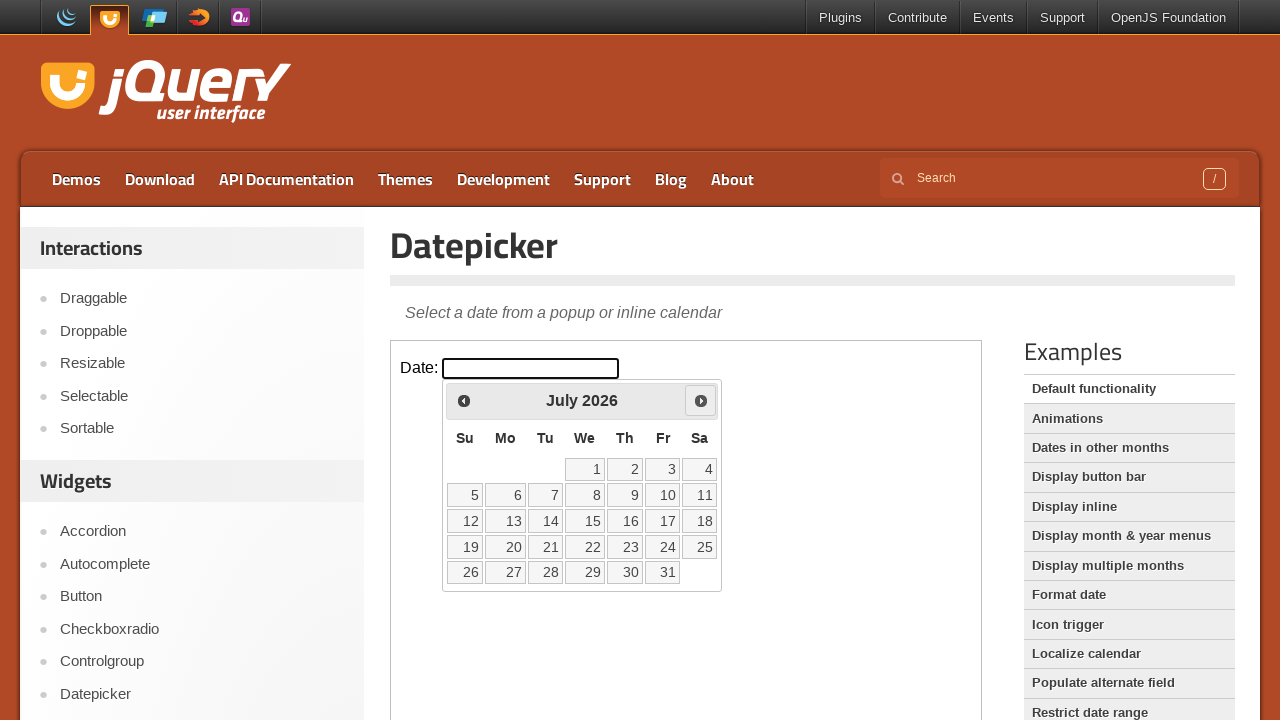

Clicked forward navigation button to advance to next month at (701, 400) on iframe.demo-frame >> internal:control=enter-frame >> span.ui-icon-circle-triangl
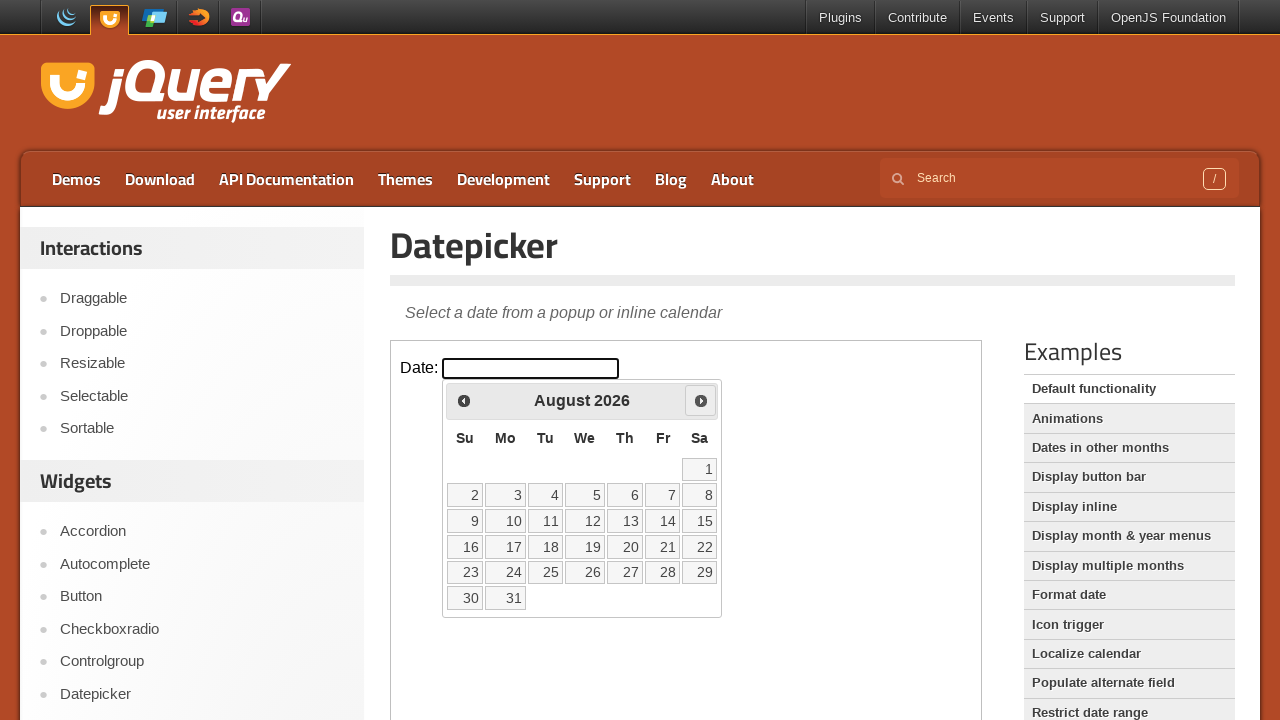

Waited 100ms for calendar to update
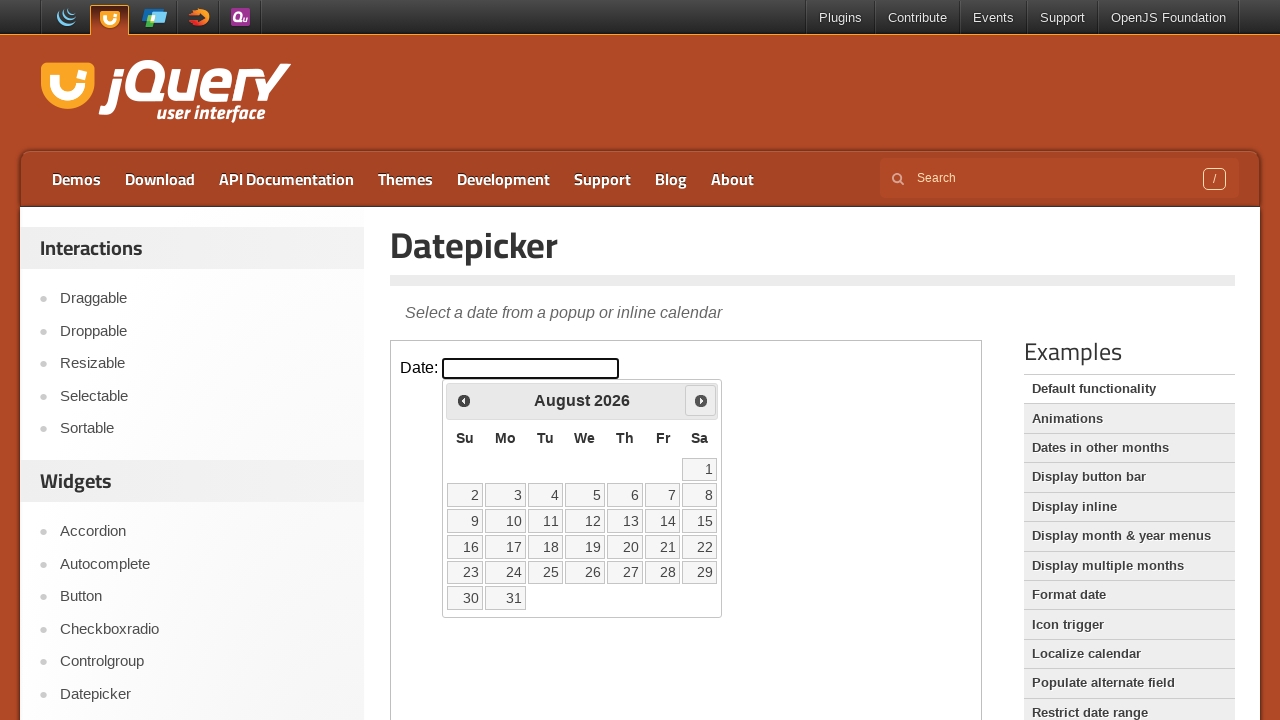

Retrieved current month: August and year: 2026
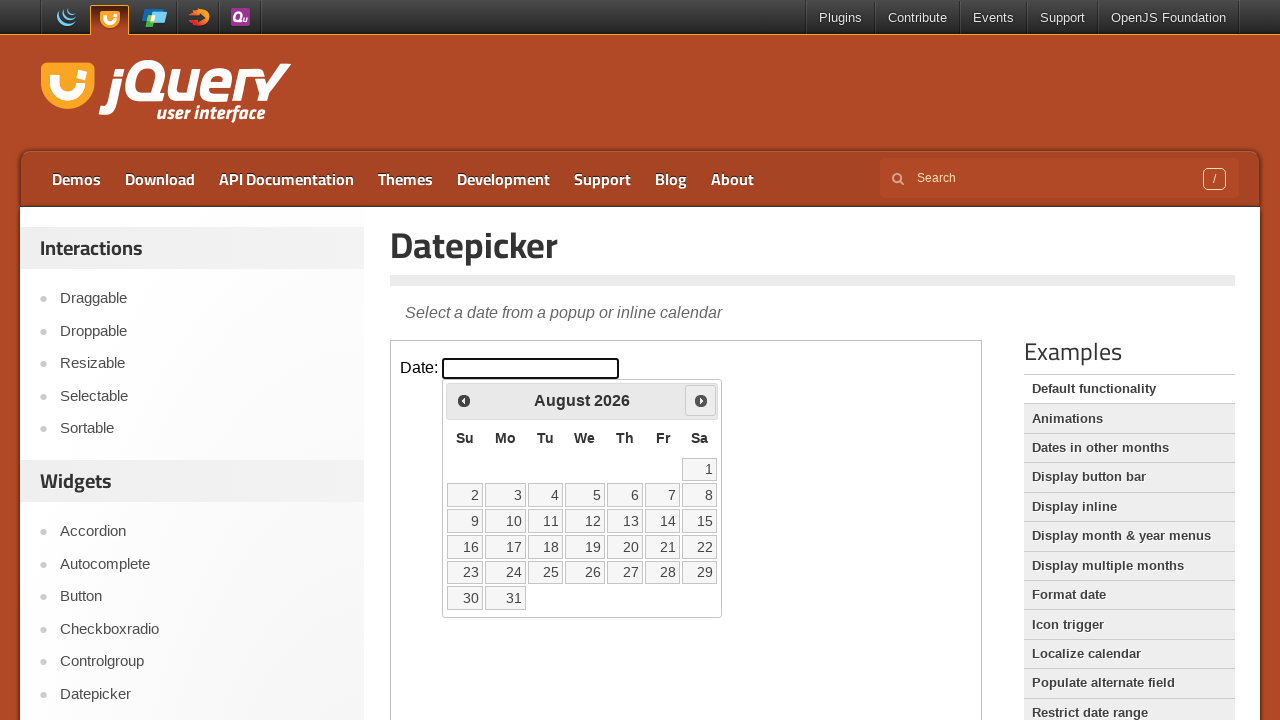

Clicked forward navigation button to advance to next month at (701, 400) on iframe.demo-frame >> internal:control=enter-frame >> span.ui-icon-circle-triangl
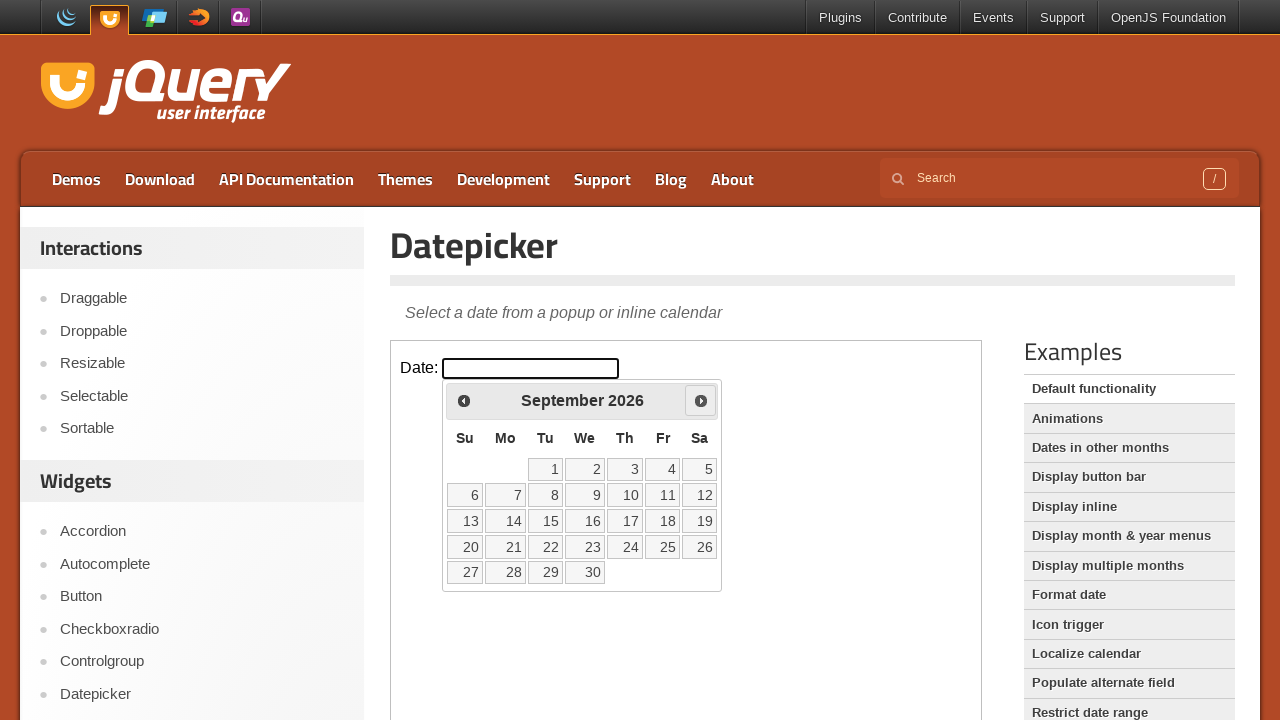

Waited 100ms for calendar to update
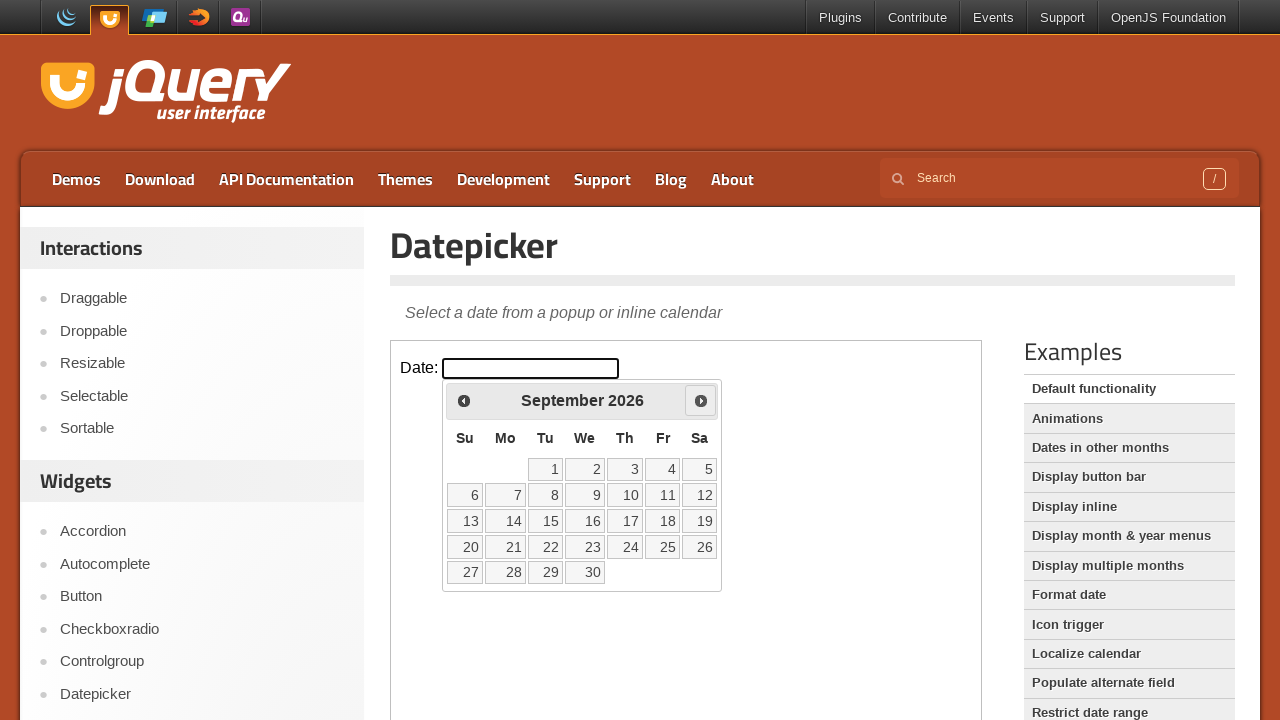

Retrieved current month: September and year: 2026
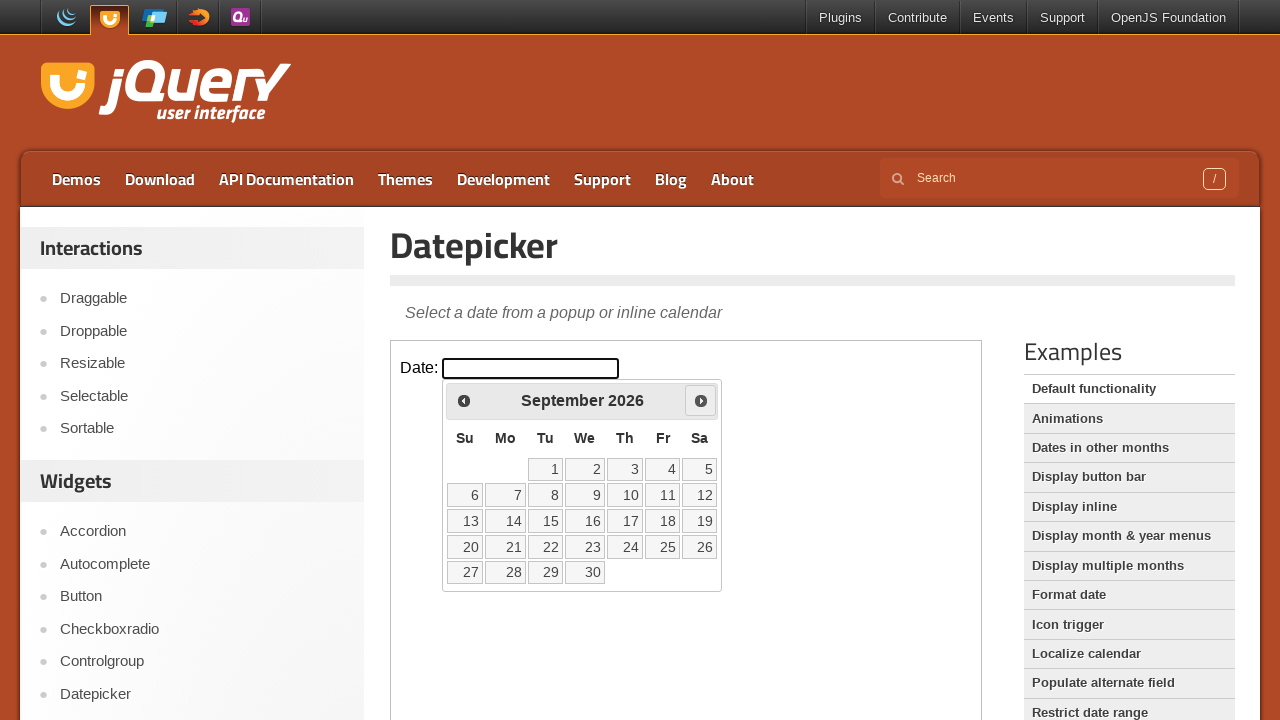

Clicked forward navigation button to advance to next month at (701, 400) on iframe.demo-frame >> internal:control=enter-frame >> span.ui-icon-circle-triangl
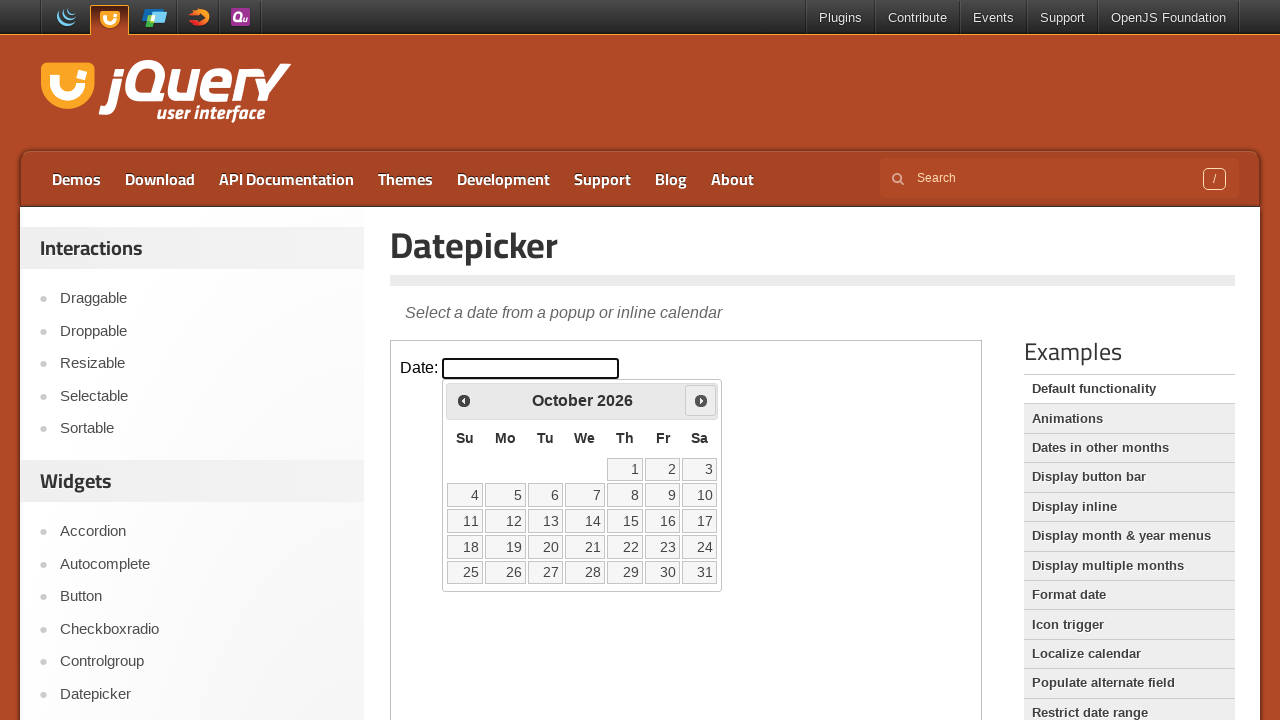

Waited 100ms for calendar to update
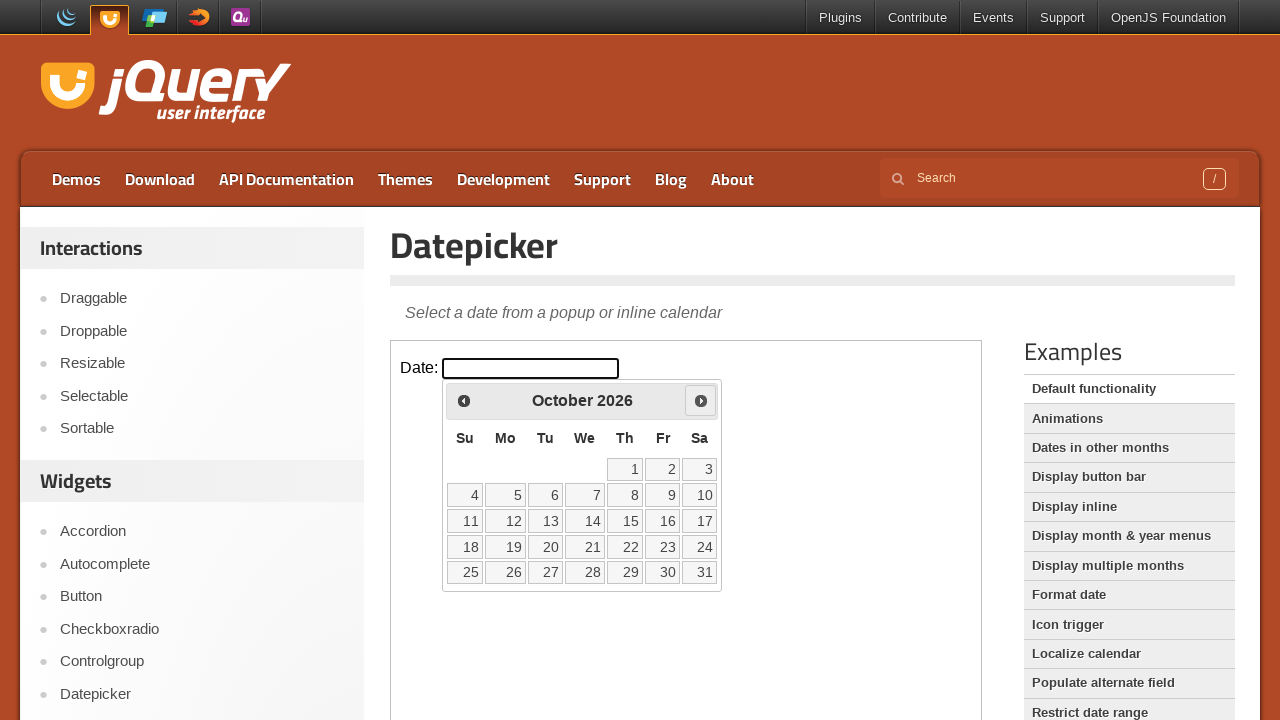

Retrieved current month: October and year: 2026
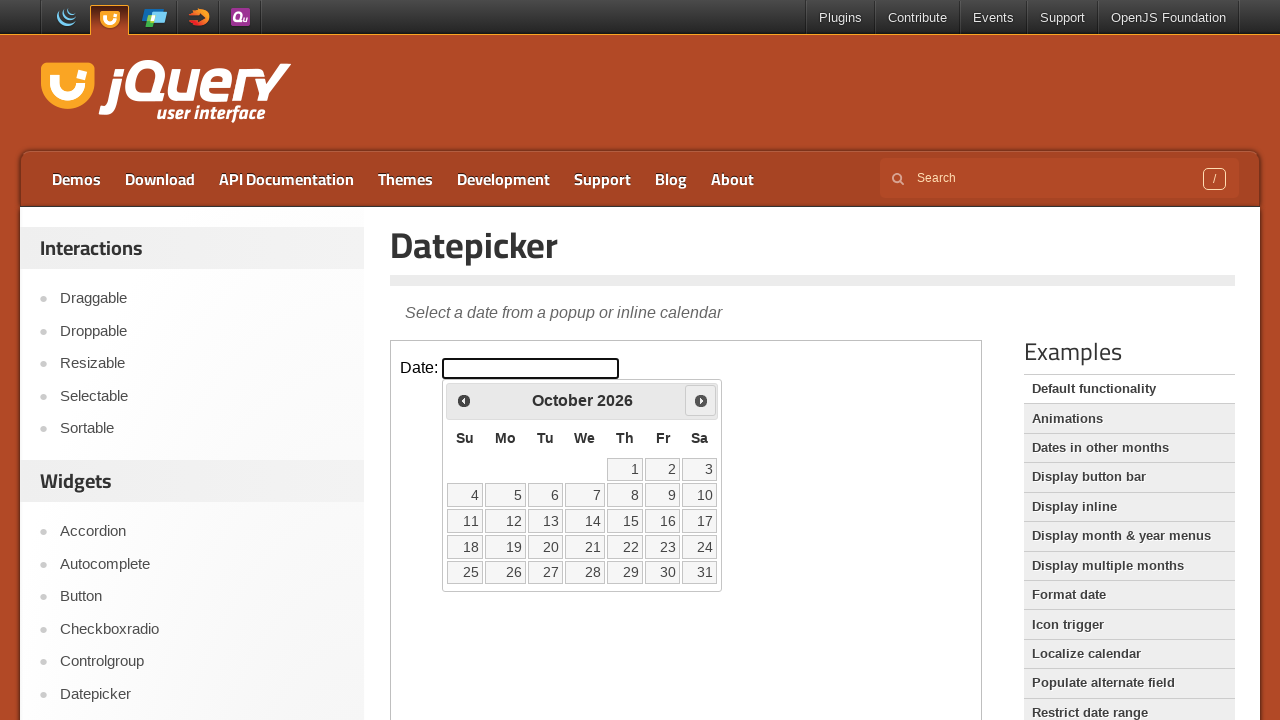

Clicked forward navigation button to advance to next month at (701, 400) on iframe.demo-frame >> internal:control=enter-frame >> span.ui-icon-circle-triangl
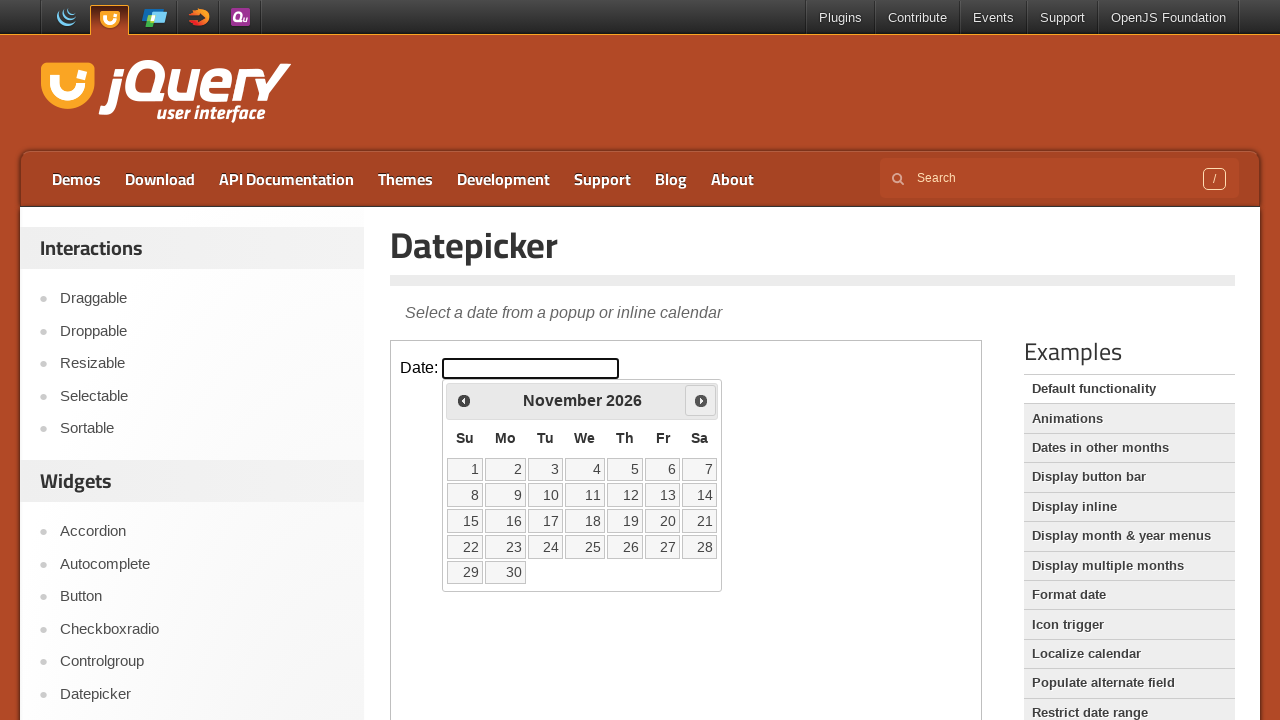

Waited 100ms for calendar to update
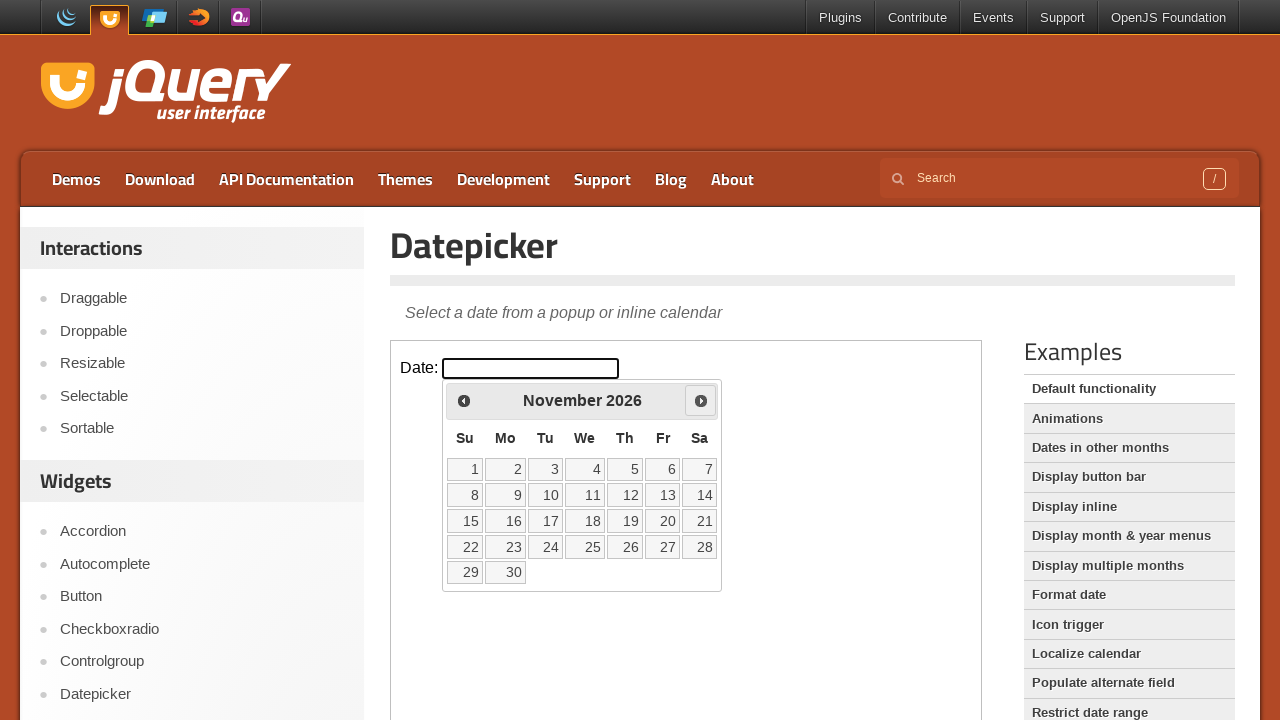

Retrieved current month: November and year: 2026
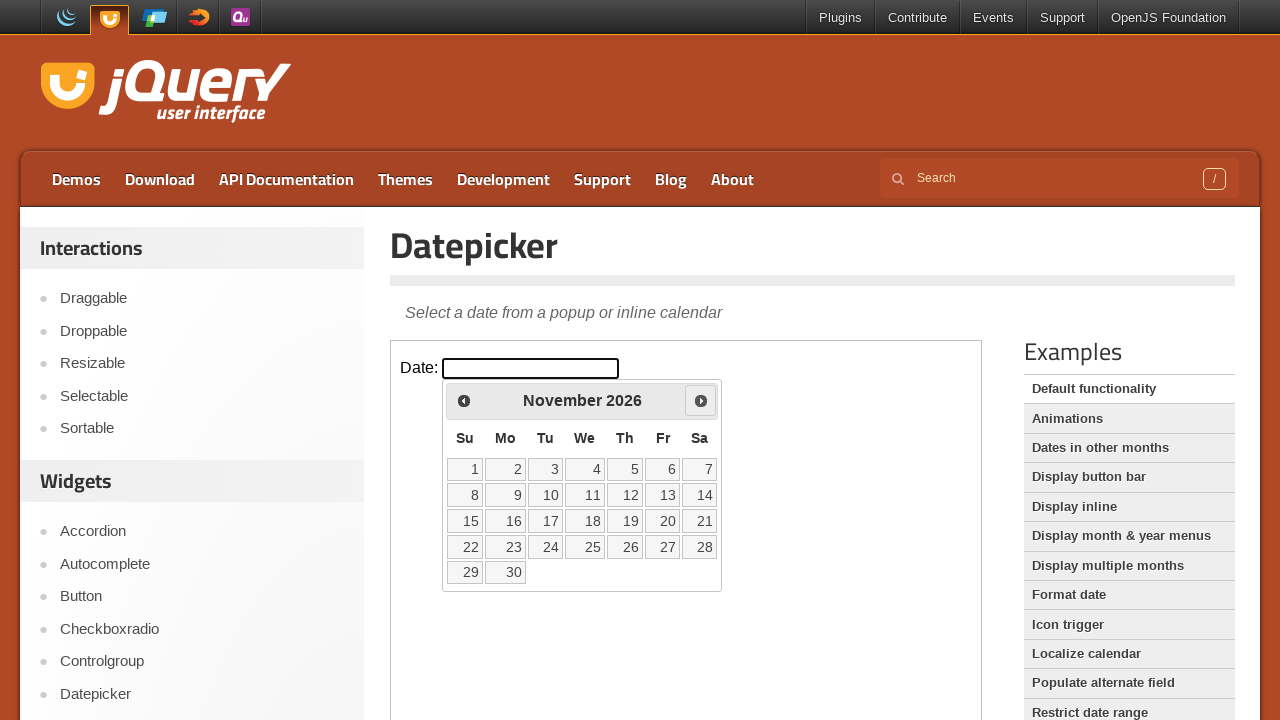

Clicked forward navigation button to advance to next month at (701, 400) on iframe.demo-frame >> internal:control=enter-frame >> span.ui-icon-circle-triangl
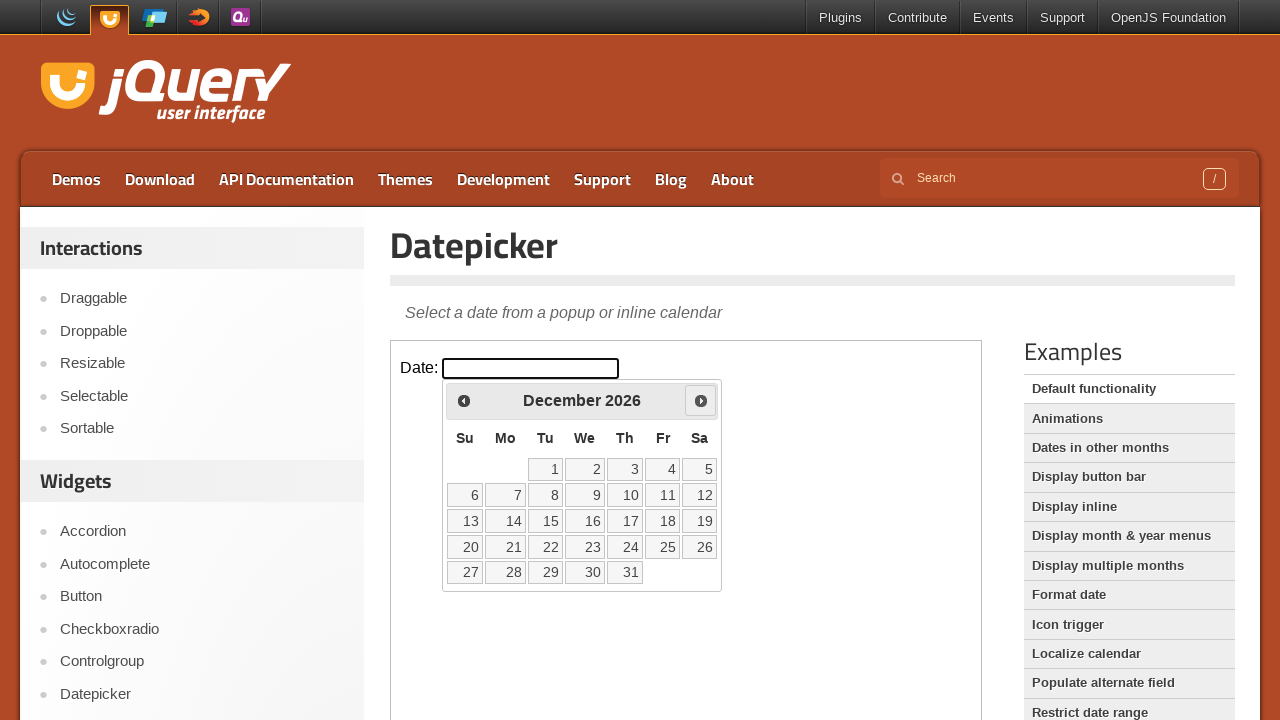

Waited 100ms for calendar to update
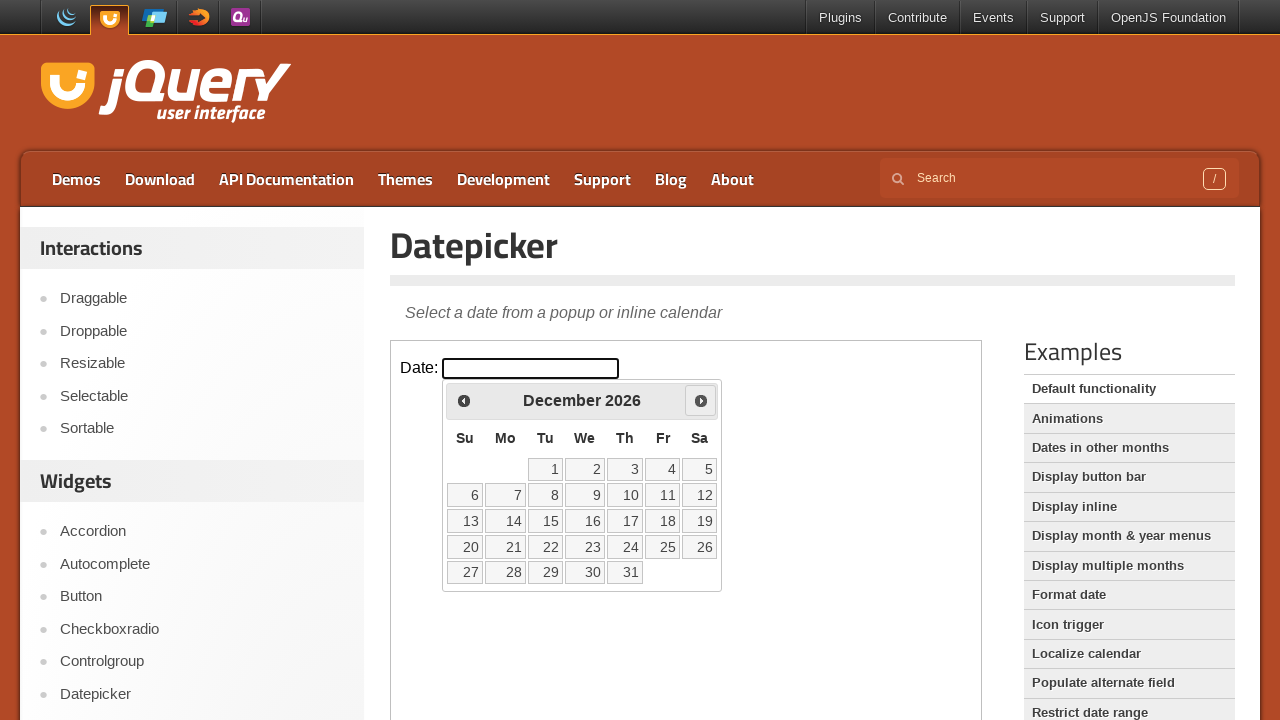

Retrieved current month: December and year: 2026
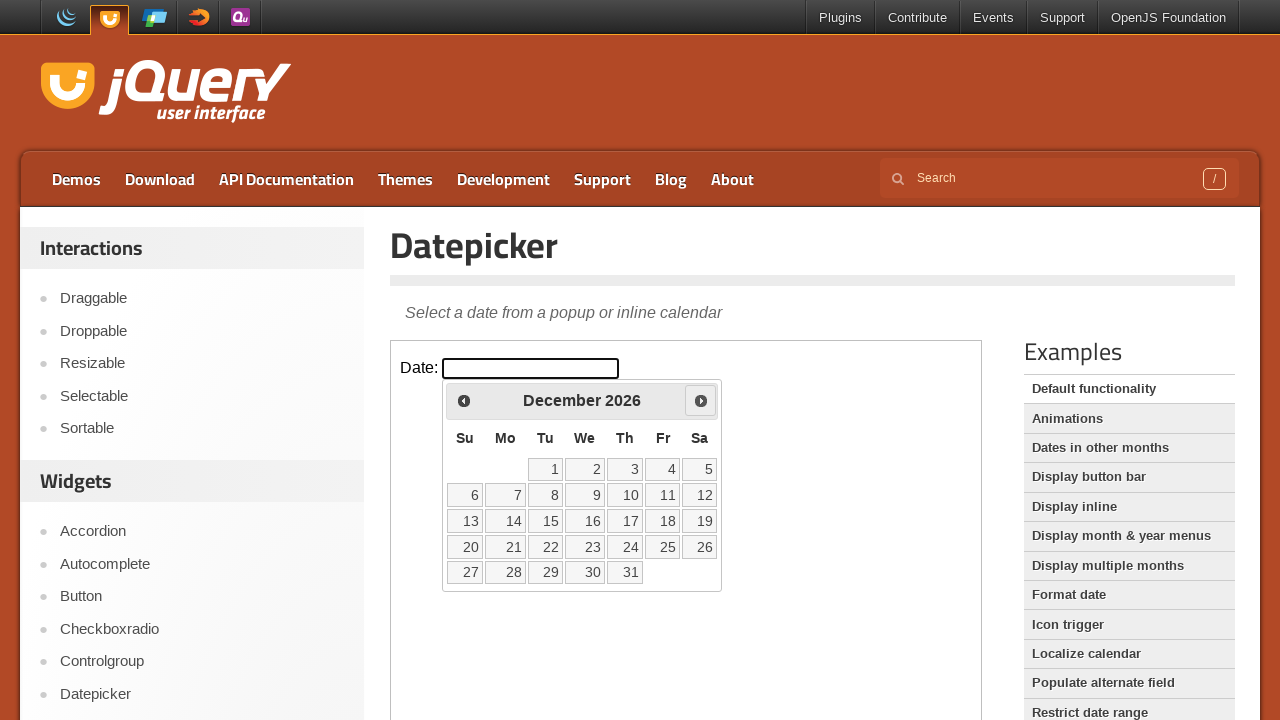

Clicked forward navigation button to advance to next month at (701, 400) on iframe.demo-frame >> internal:control=enter-frame >> span.ui-icon-circle-triangl
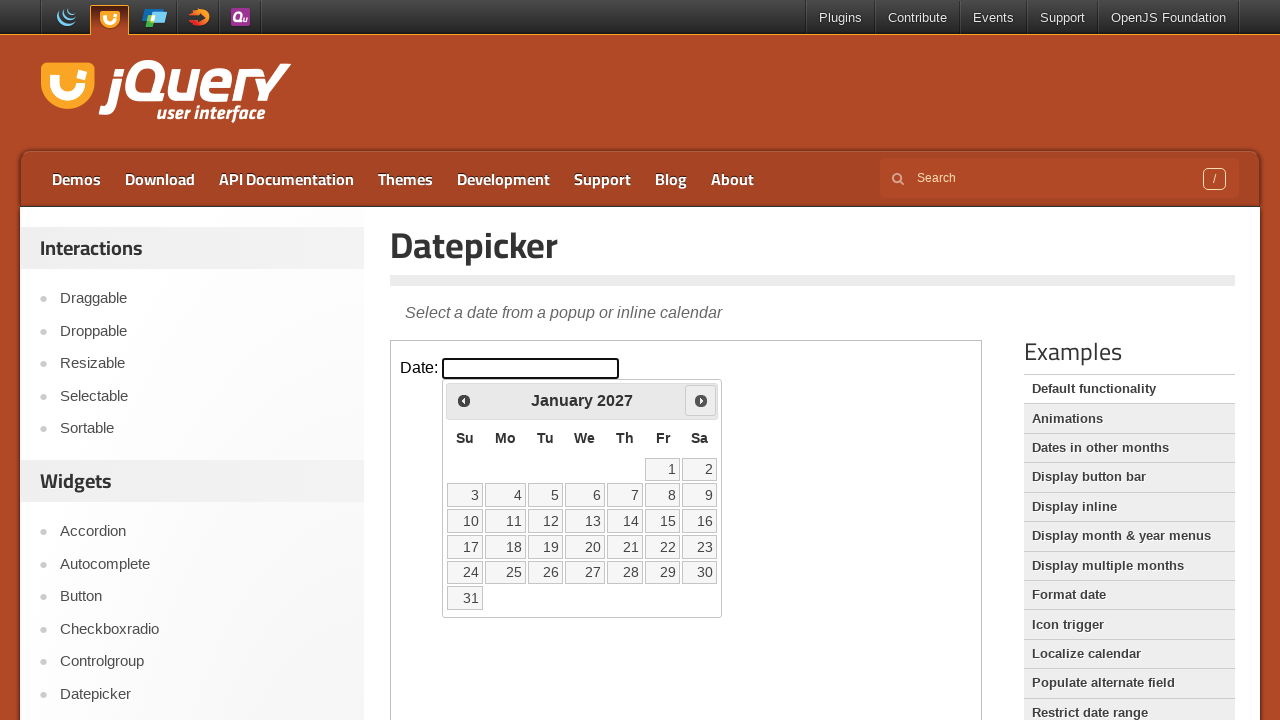

Waited 100ms for calendar to update
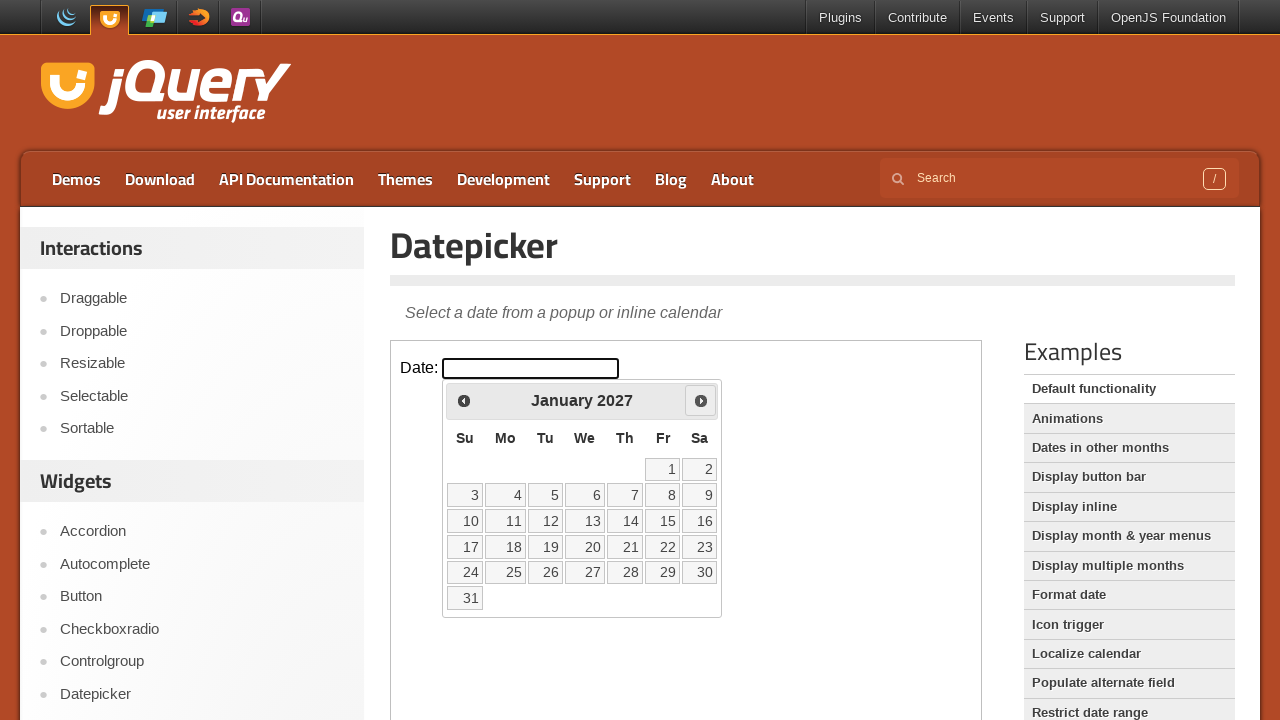

Retrieved current month: January and year: 2027
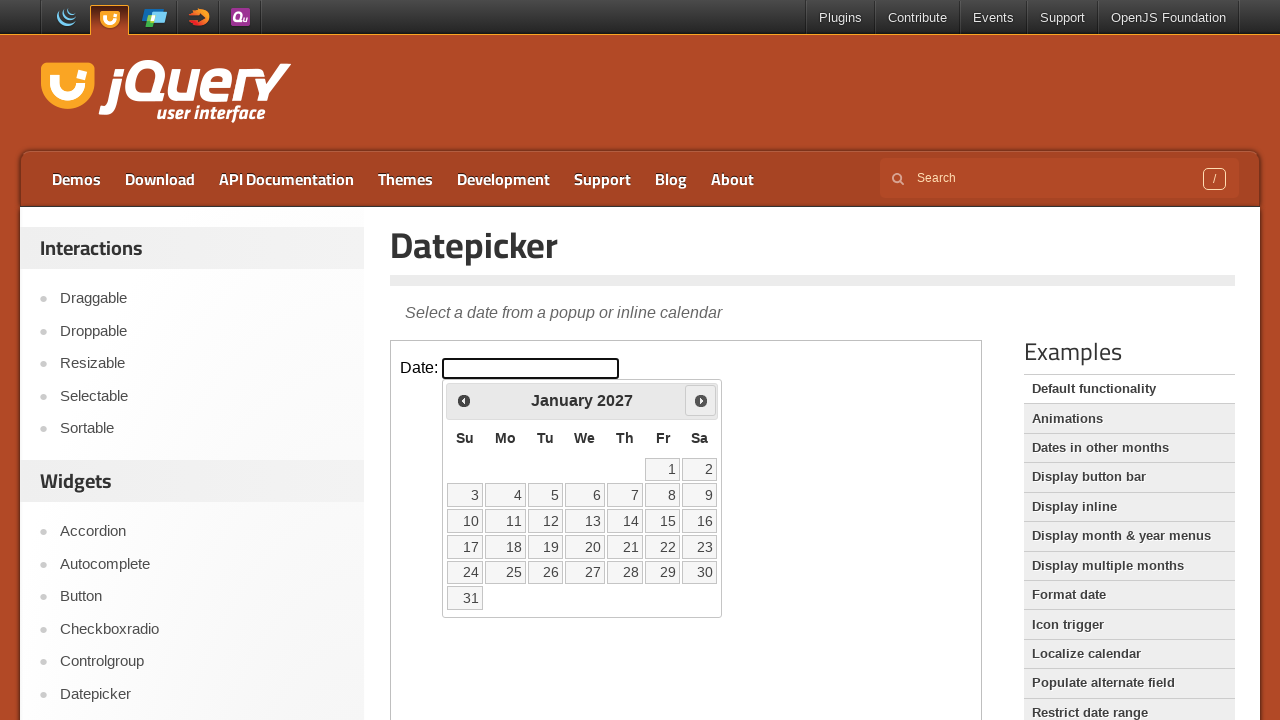

Clicked forward navigation button to advance to next month at (701, 400) on iframe.demo-frame >> internal:control=enter-frame >> span.ui-icon-circle-triangl
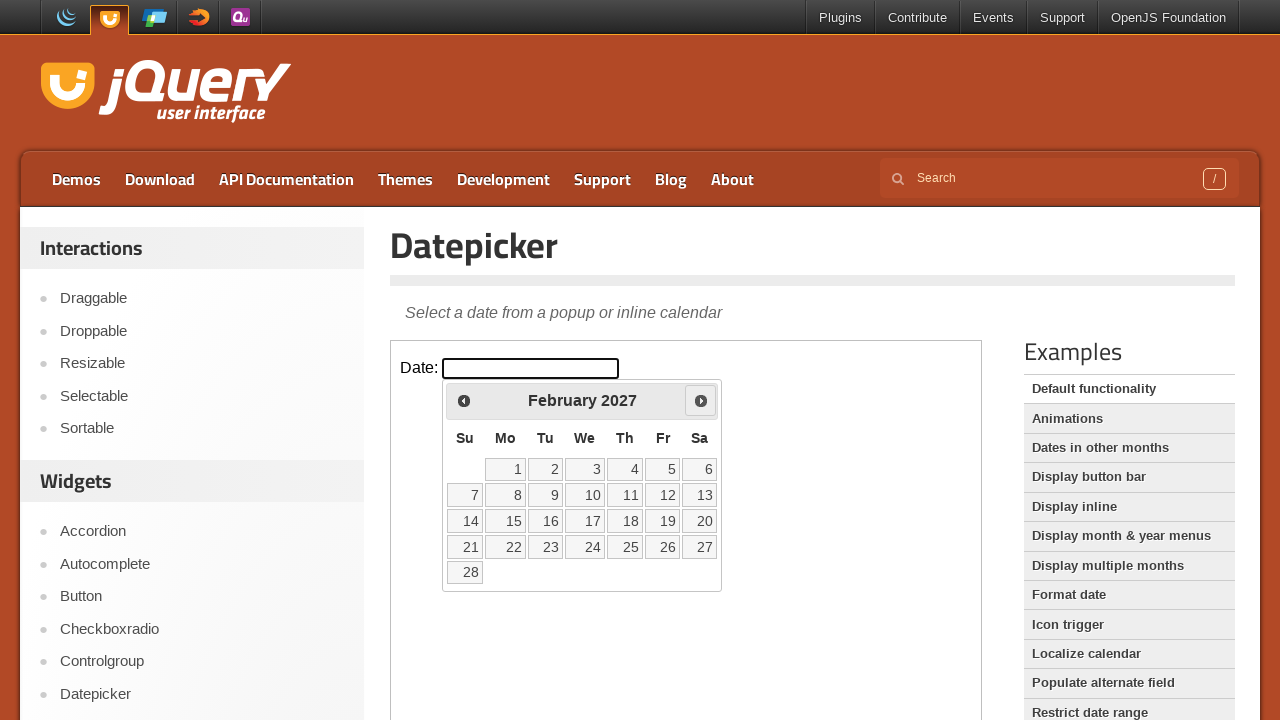

Waited 100ms for calendar to update
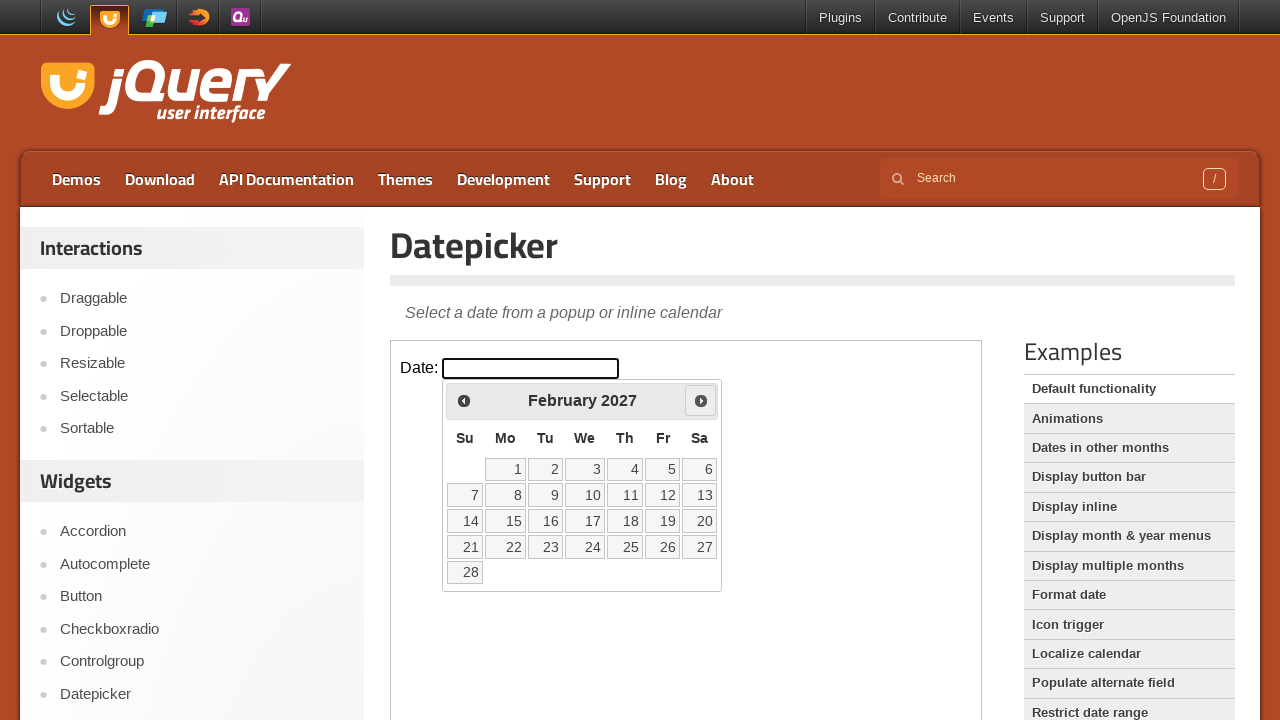

Retrieved current month: February and year: 2027
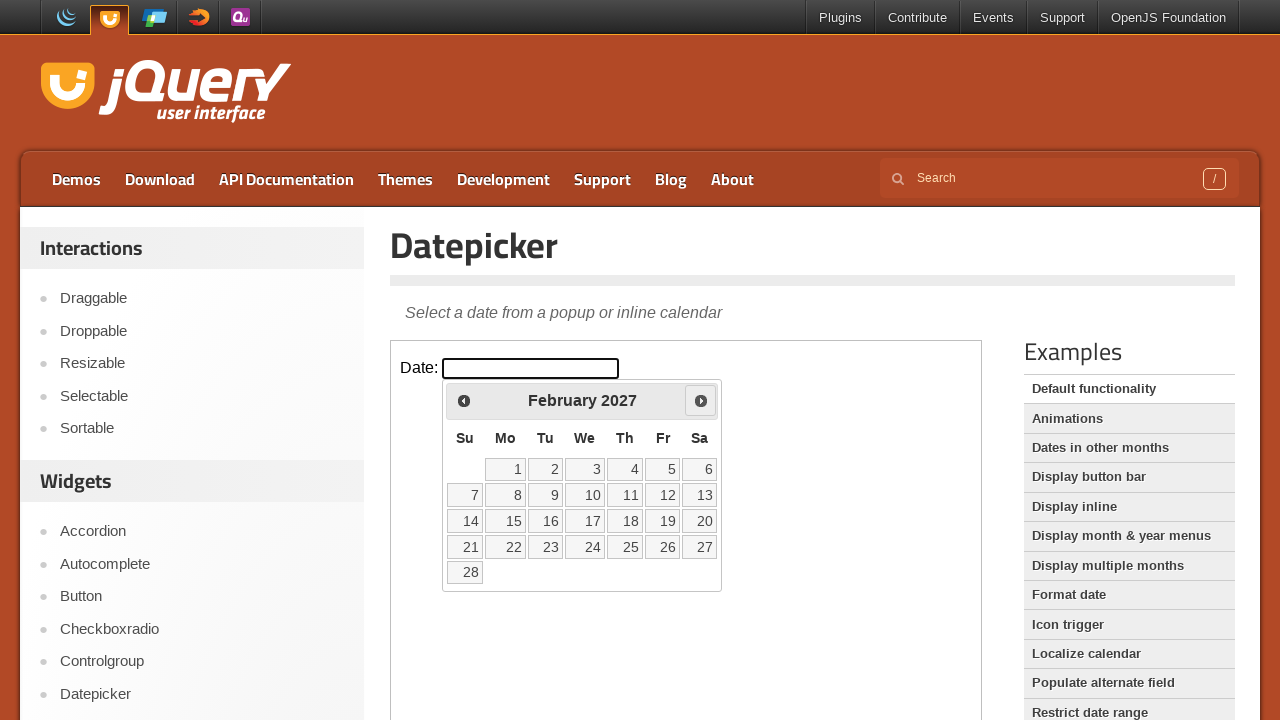

Clicked forward navigation button to advance to next month at (701, 400) on iframe.demo-frame >> internal:control=enter-frame >> span.ui-icon-circle-triangl
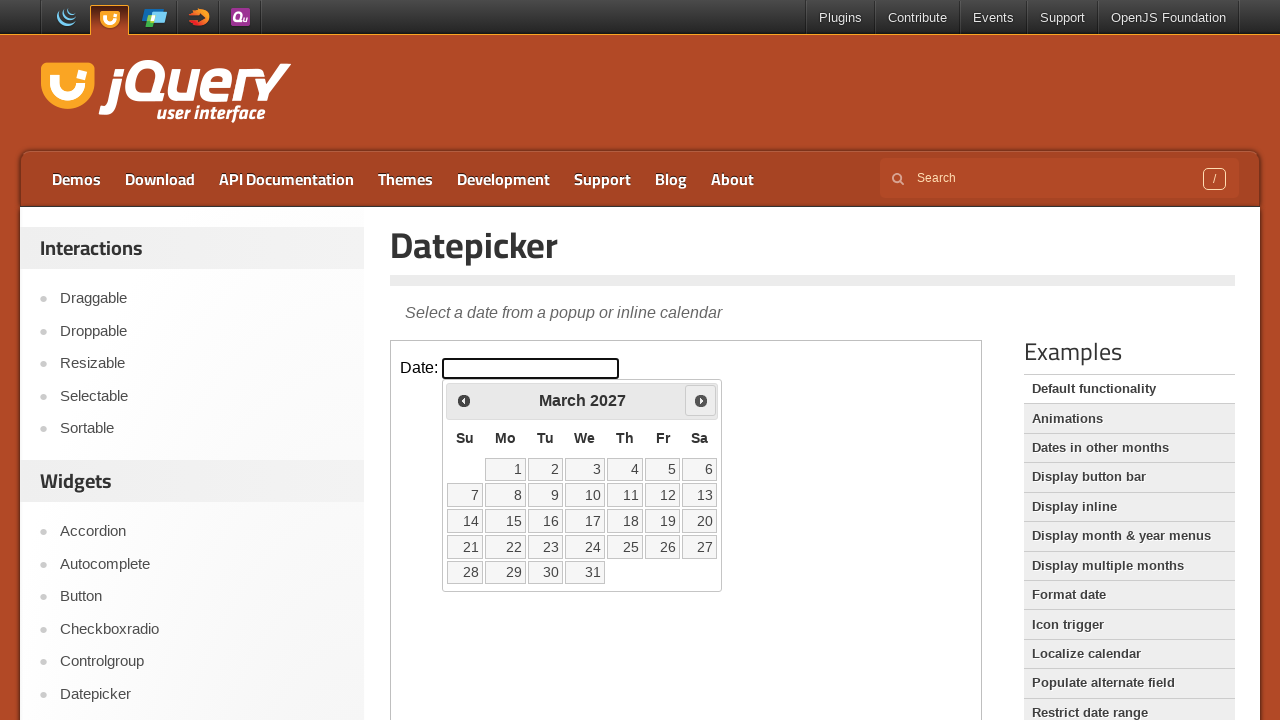

Waited 100ms for calendar to update
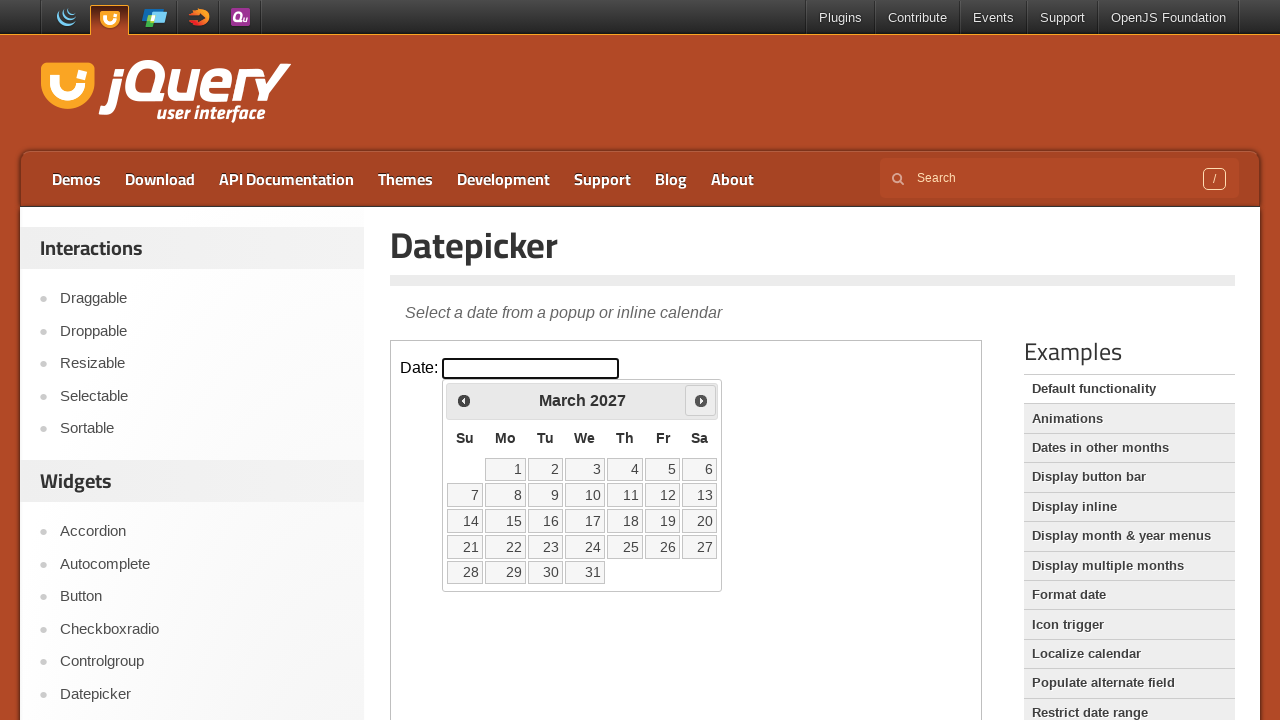

Retrieved current month: March and year: 2027
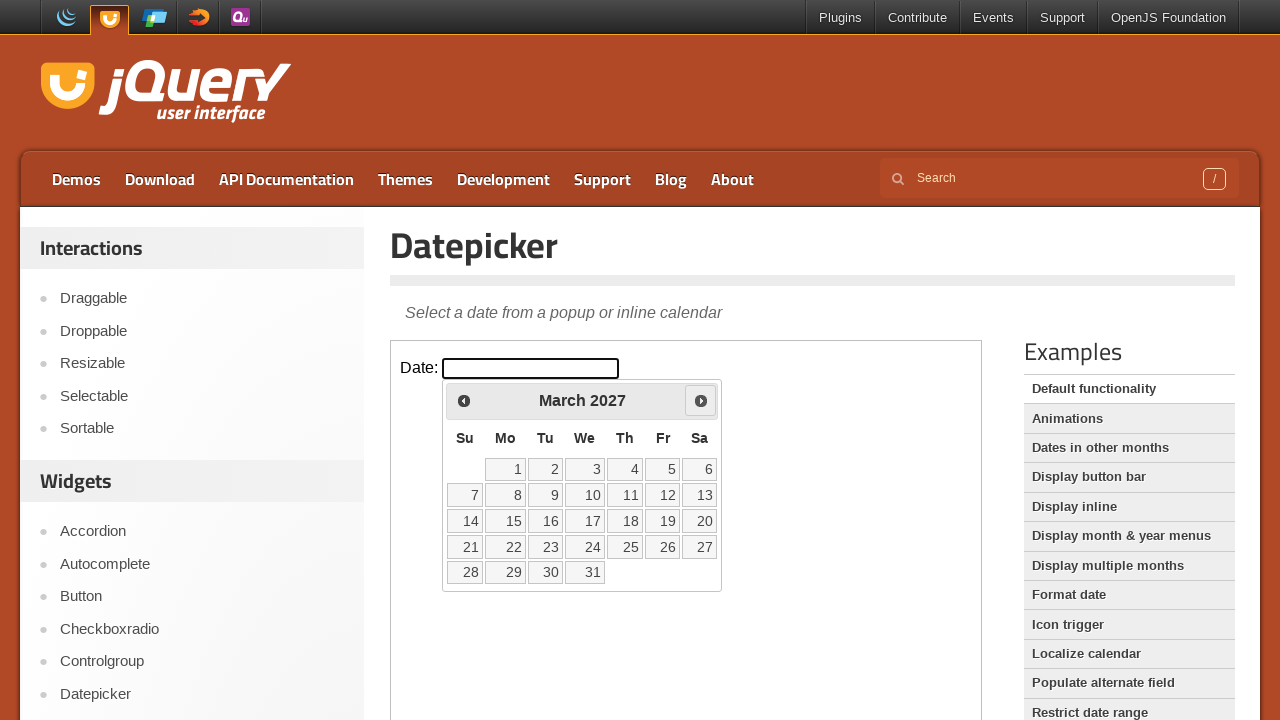

Clicked forward navigation button to advance to next month at (701, 400) on iframe.demo-frame >> internal:control=enter-frame >> span.ui-icon-circle-triangl
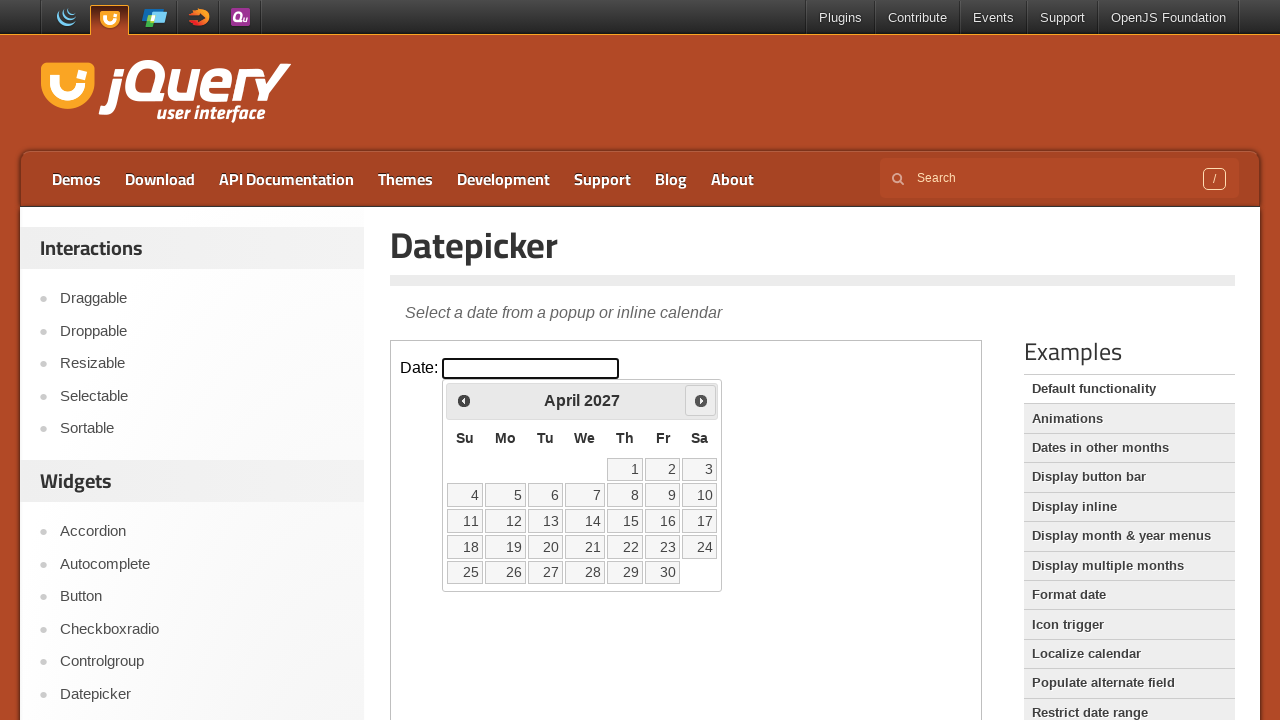

Waited 100ms for calendar to update
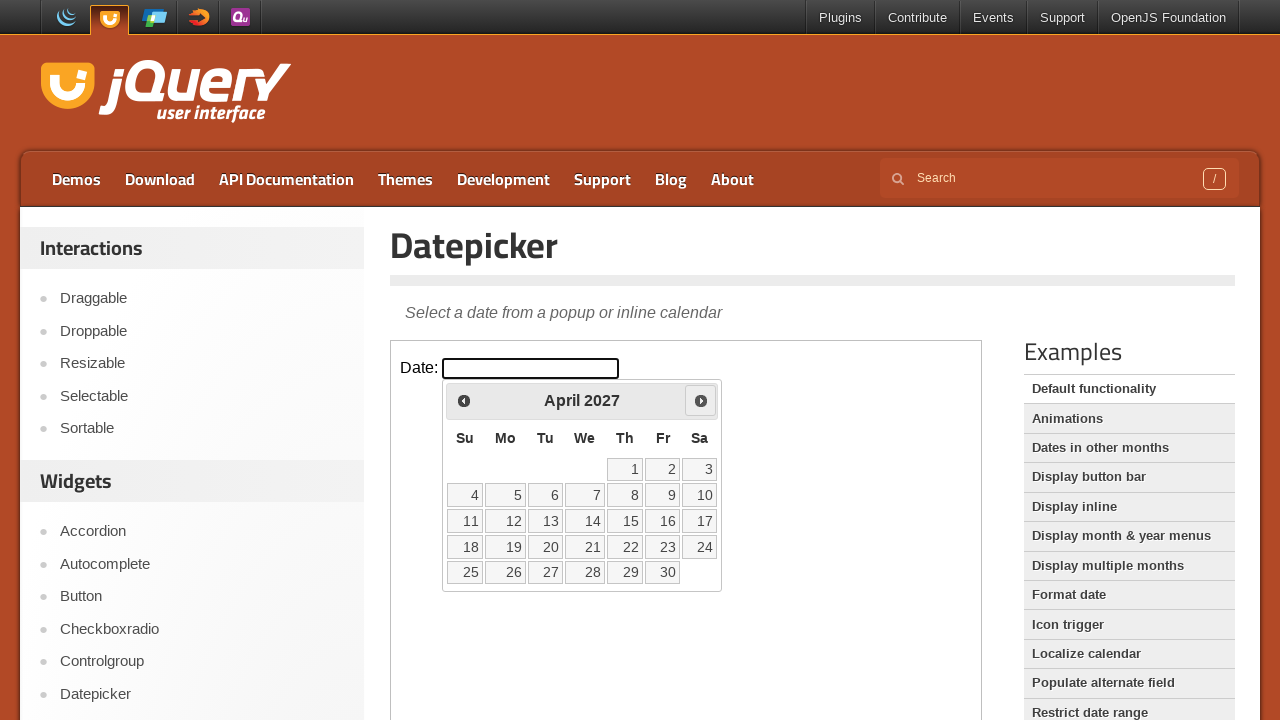

Retrieved current month: April and year: 2027
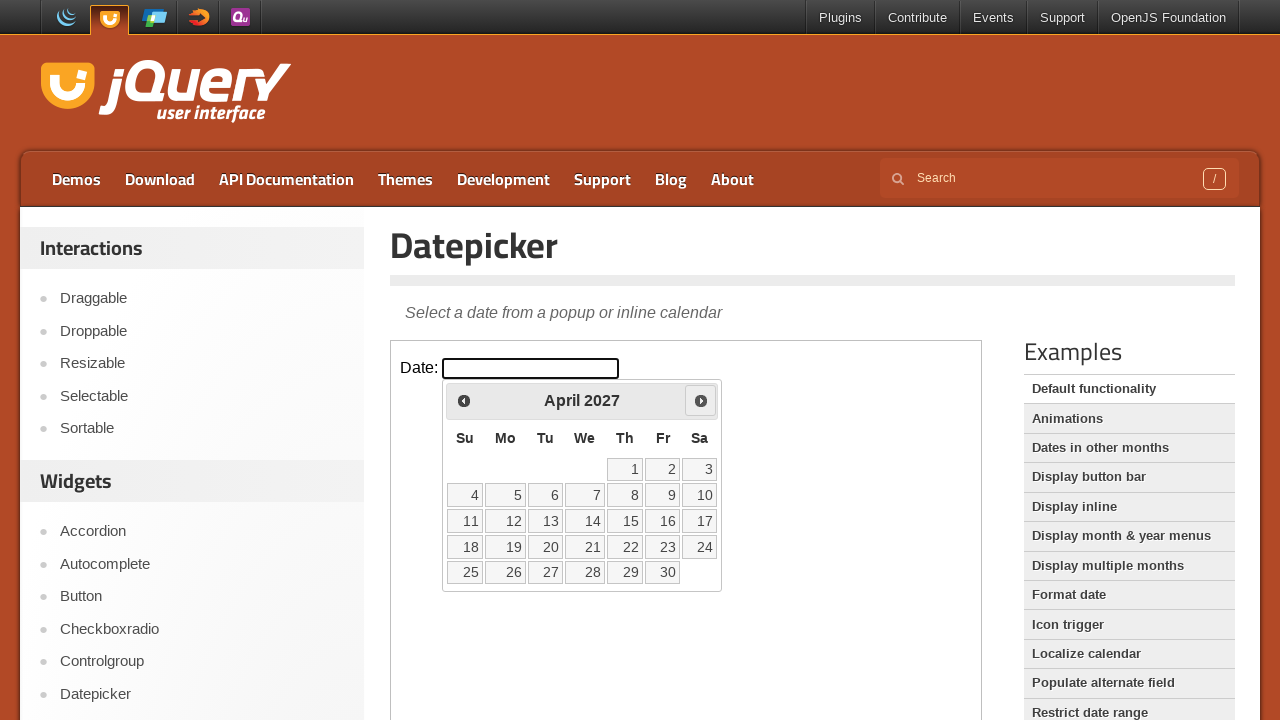

Clicked forward navigation button to advance to next month at (701, 400) on iframe.demo-frame >> internal:control=enter-frame >> span.ui-icon-circle-triangl
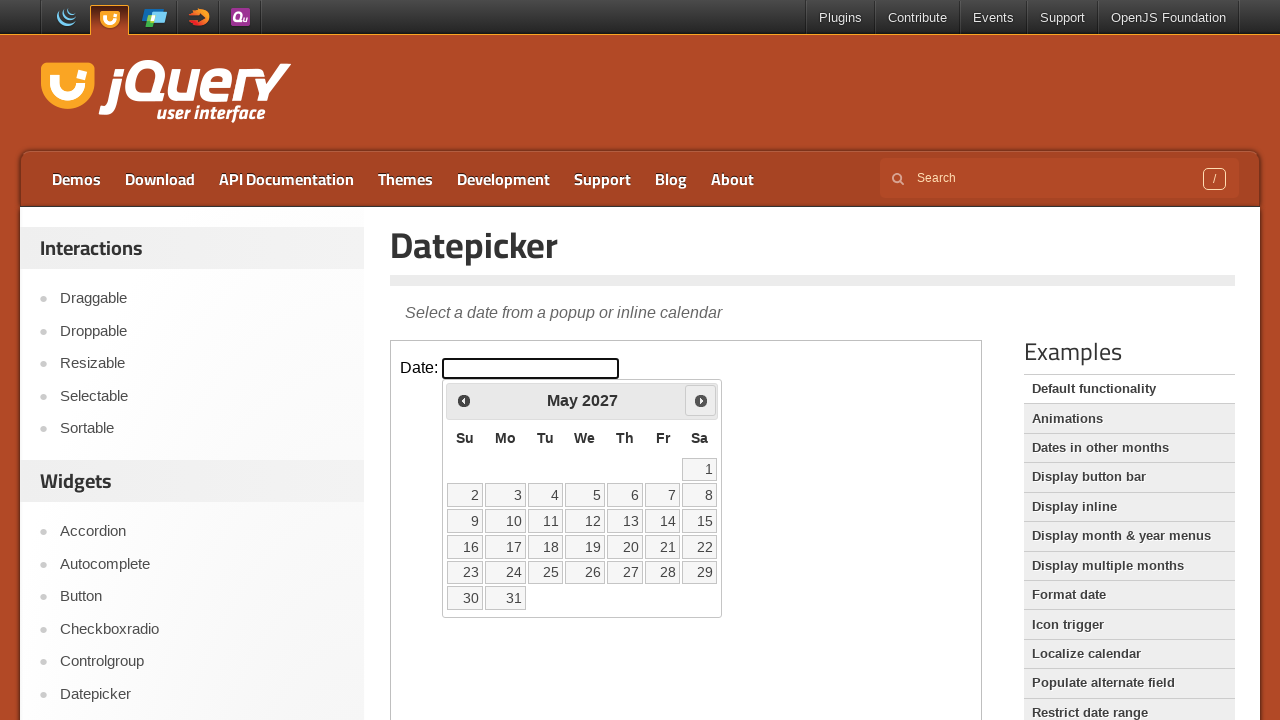

Waited 100ms for calendar to update
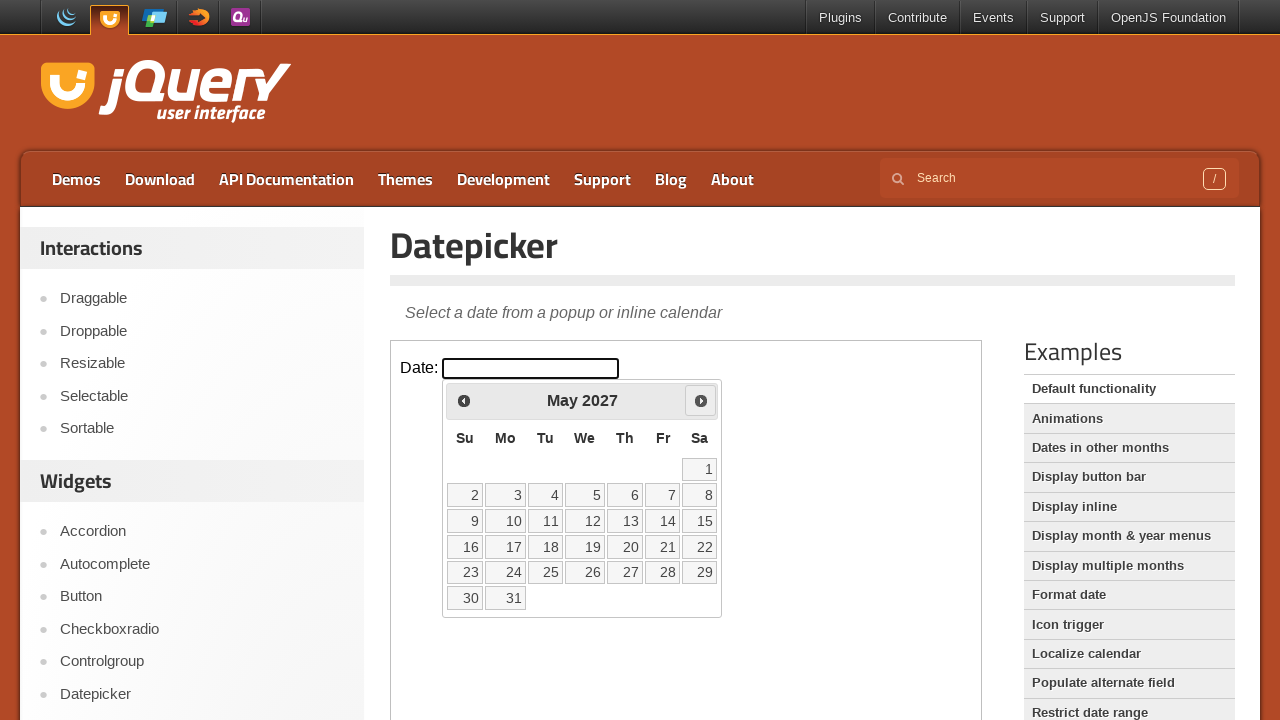

Retrieved current month: May and year: 2027
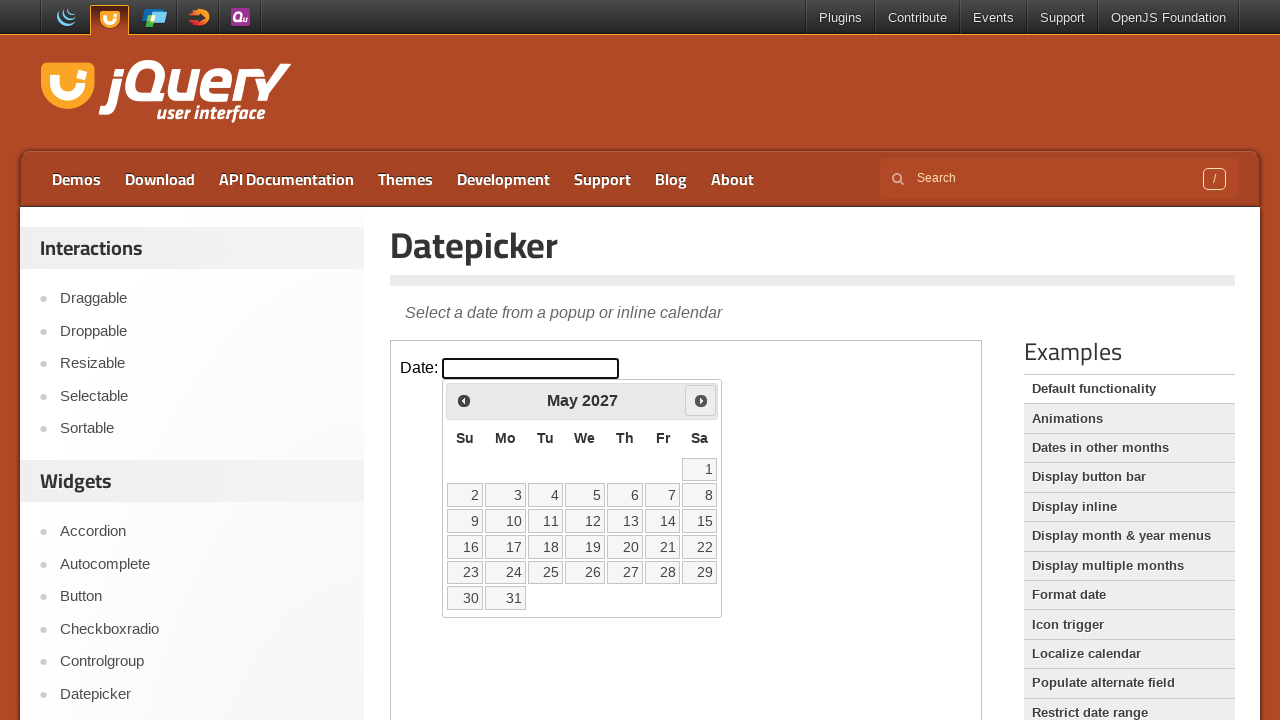

Clicked forward navigation button to advance to next month at (701, 400) on iframe.demo-frame >> internal:control=enter-frame >> span.ui-icon-circle-triangl
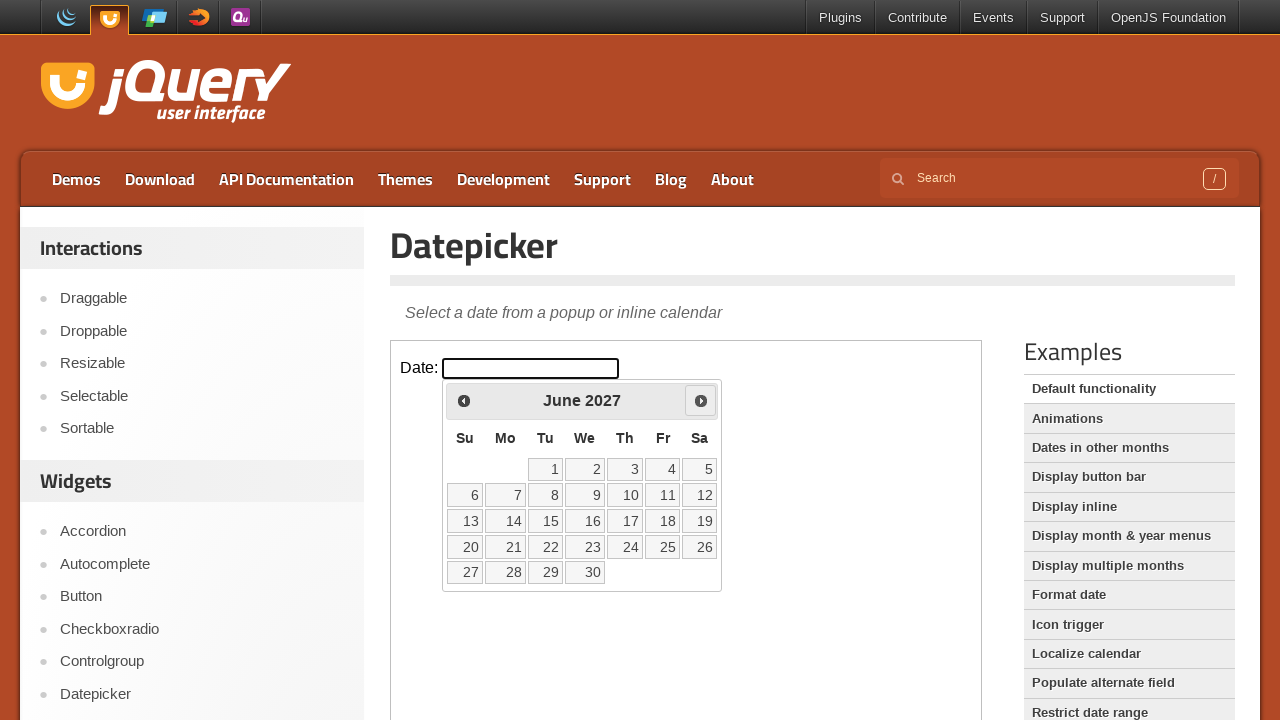

Waited 100ms for calendar to update
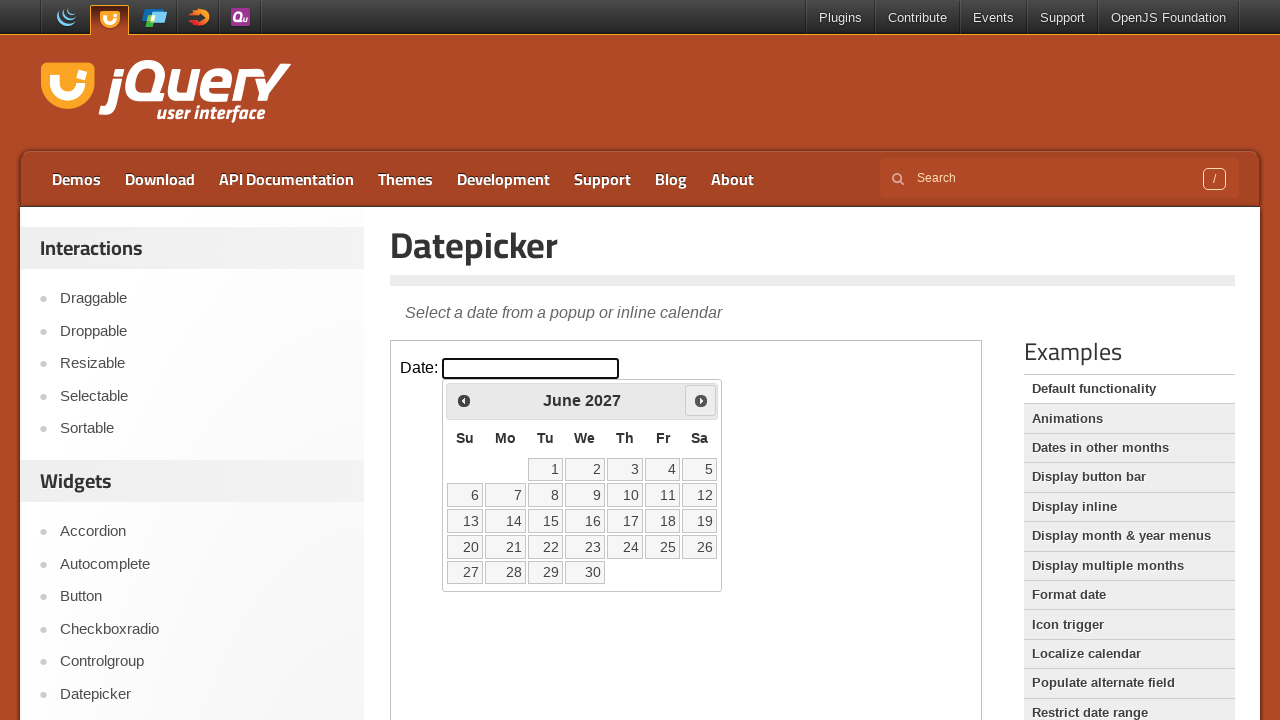

Retrieved current month: June and year: 2027
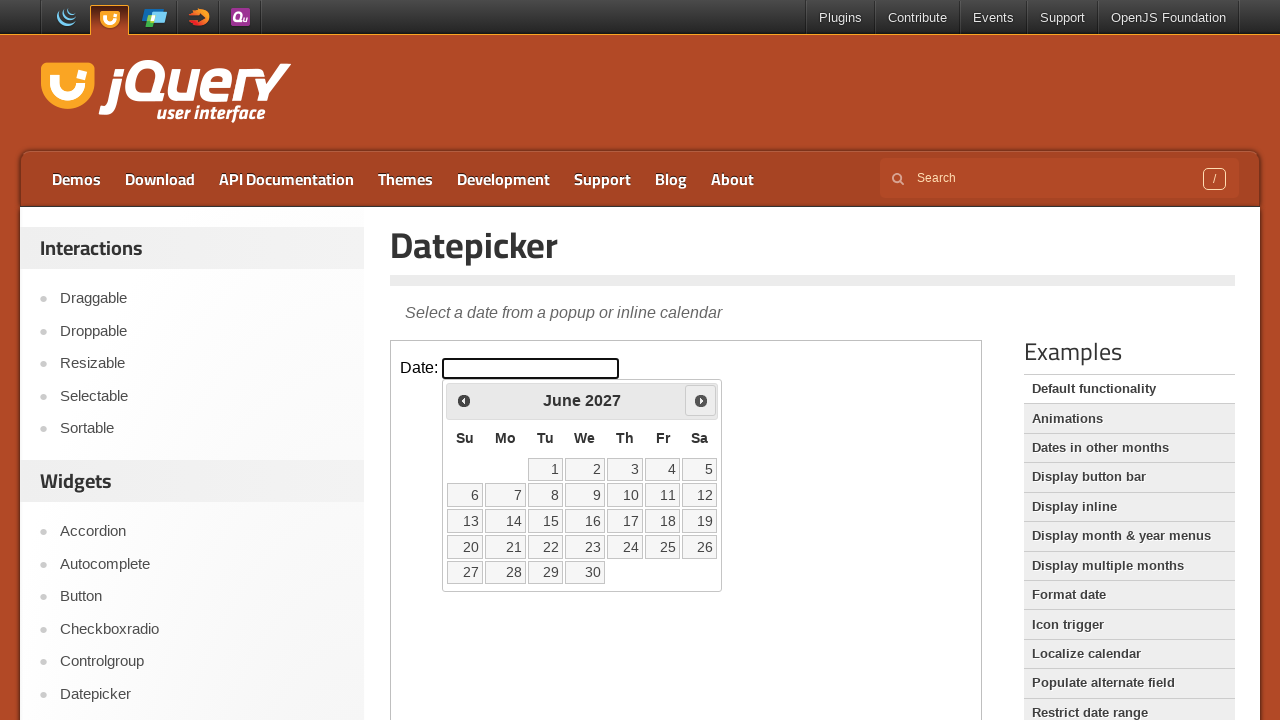

Clicked forward navigation button to advance to next month at (701, 400) on iframe.demo-frame >> internal:control=enter-frame >> span.ui-icon-circle-triangl
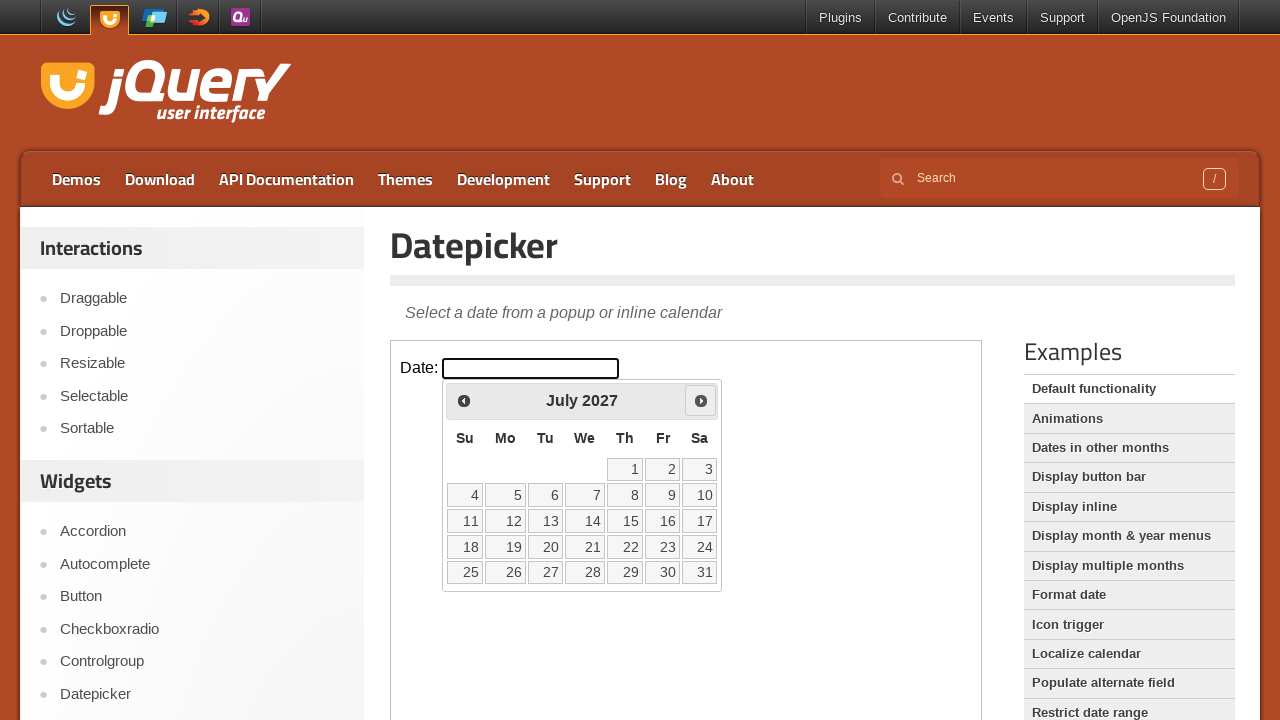

Waited 100ms for calendar to update
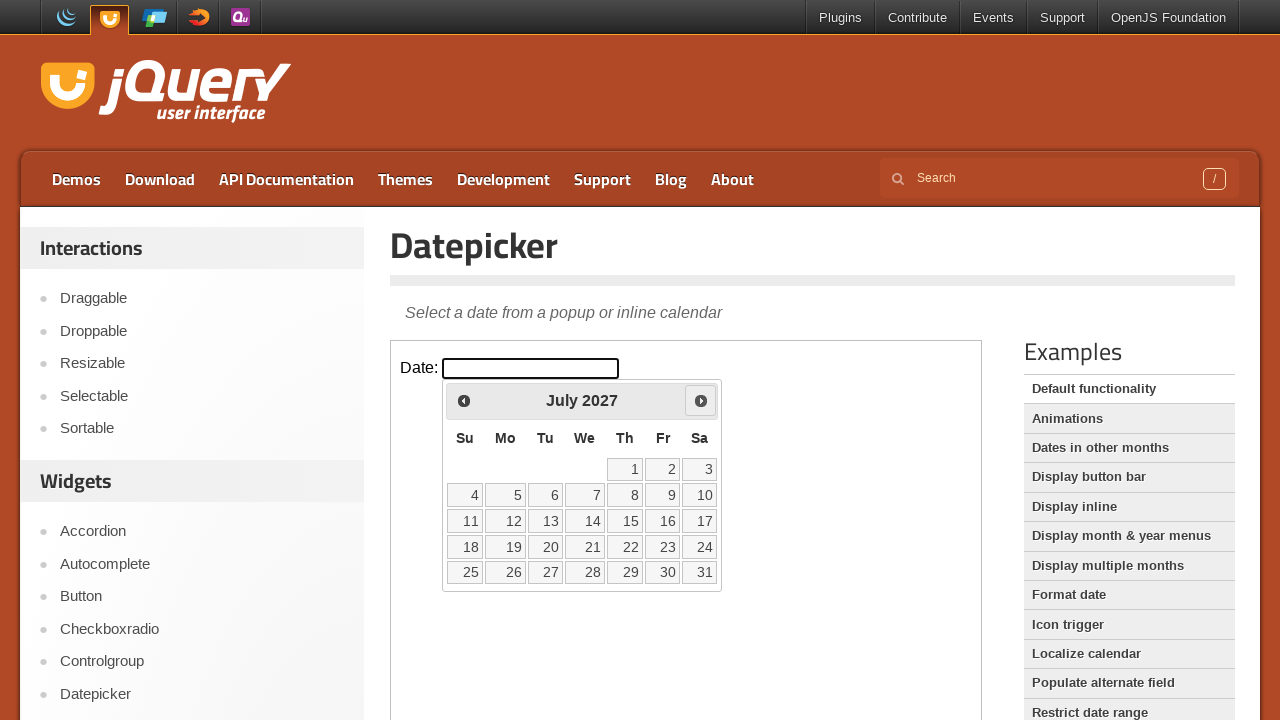

Retrieved current month: July and year: 2027
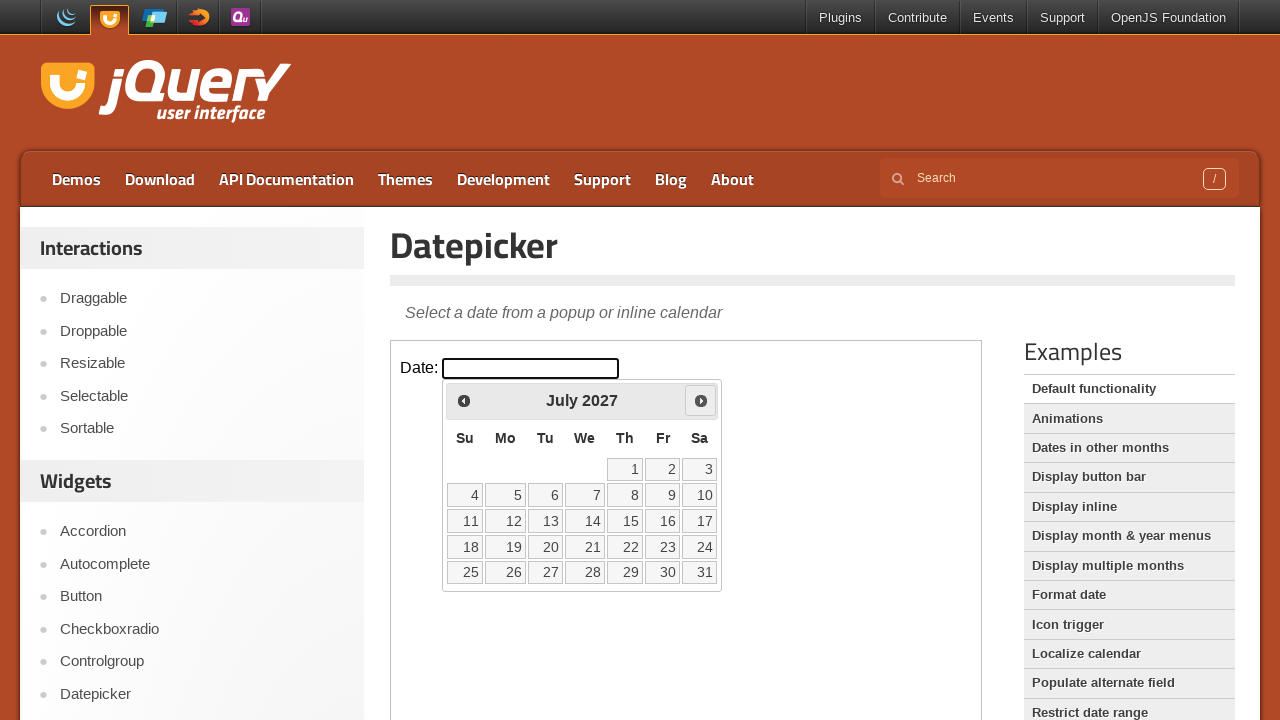

Reached target date: July 2027
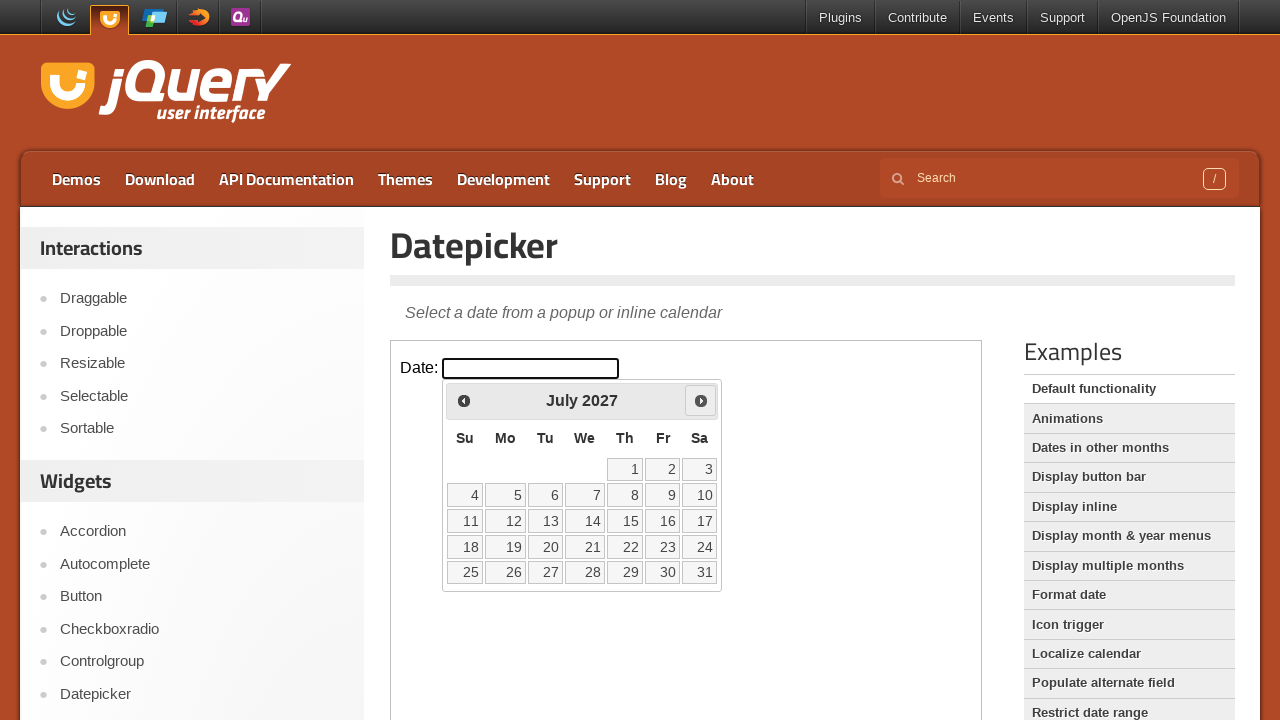

Verified the month/year element is visible on the page
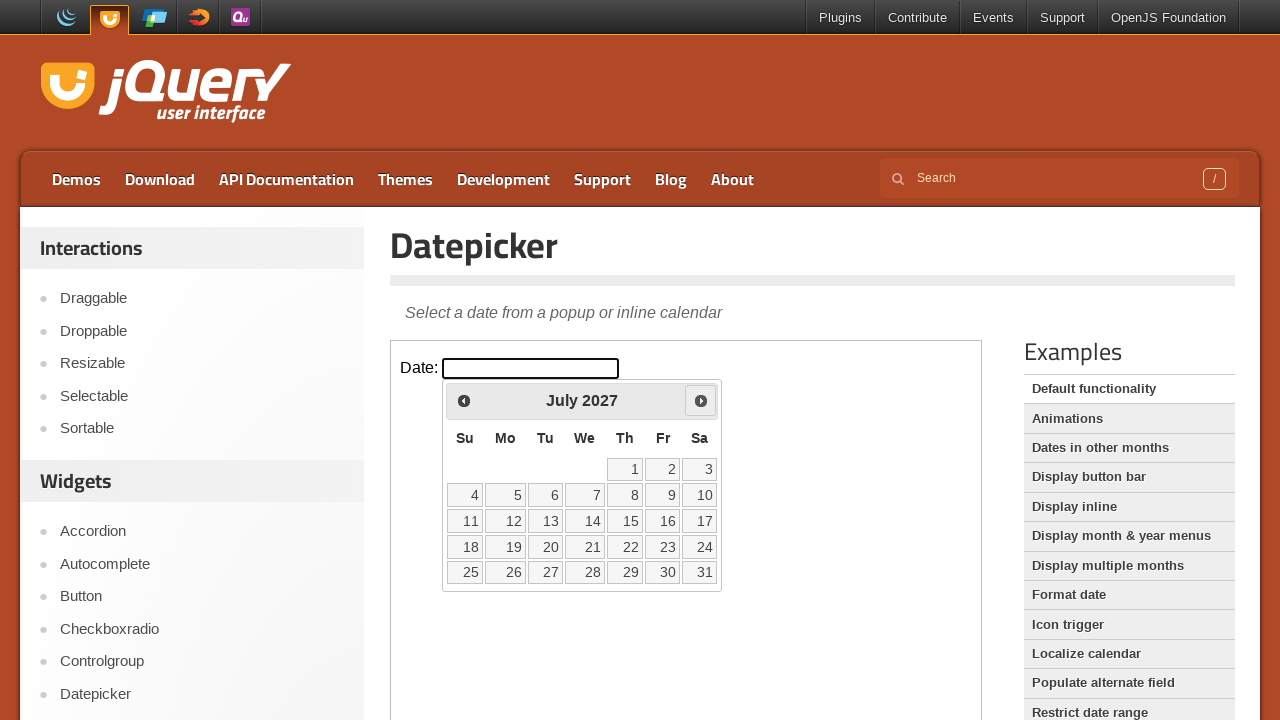

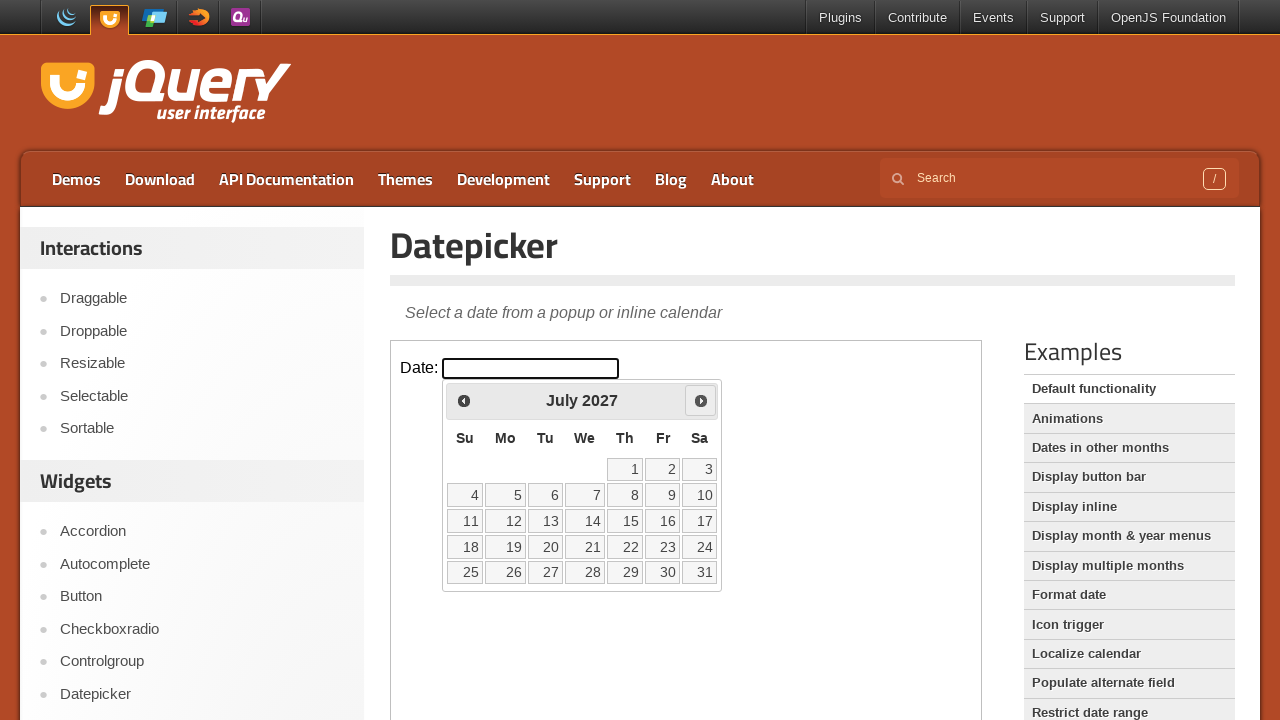